Tests opening multiple links in new tabs using keyboard shortcuts (Ctrl+Enter) from a footer section, then switches through all opened browser tabs to verify they loaded correctly.

Starting URL: https://rahulshettyacademy.com/AutomationPractice/

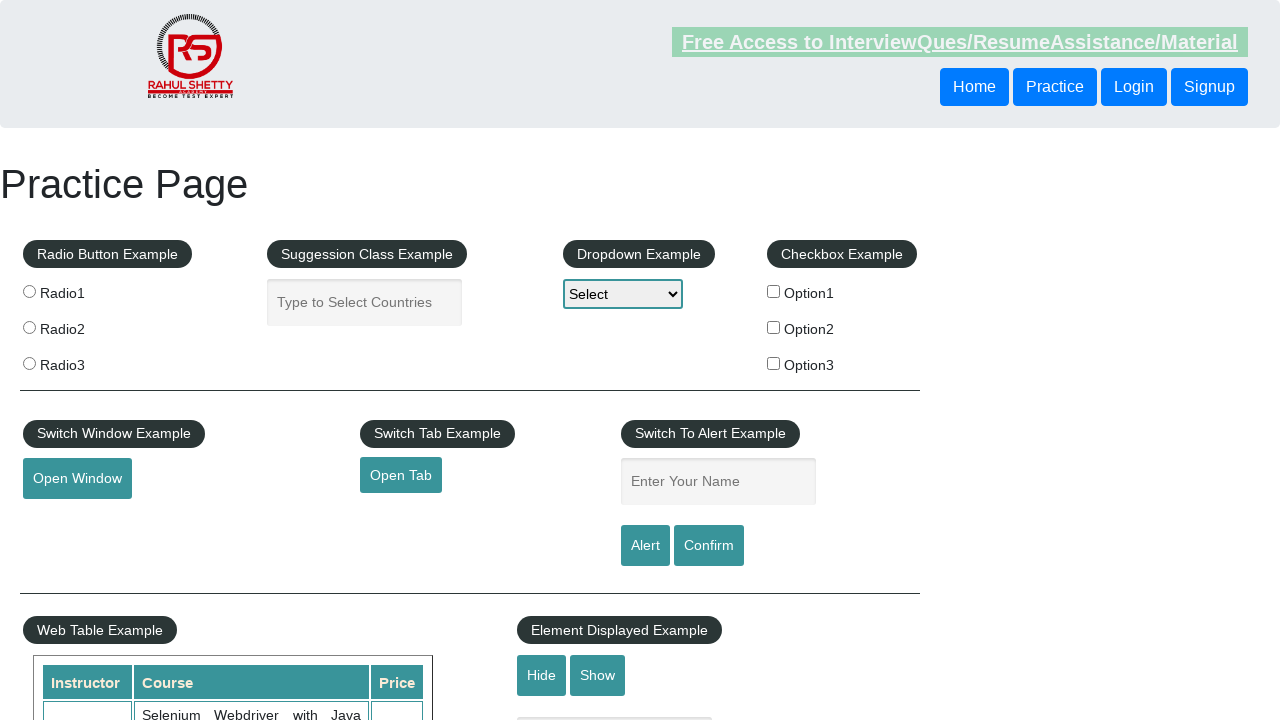

Set viewport to 1920x1080
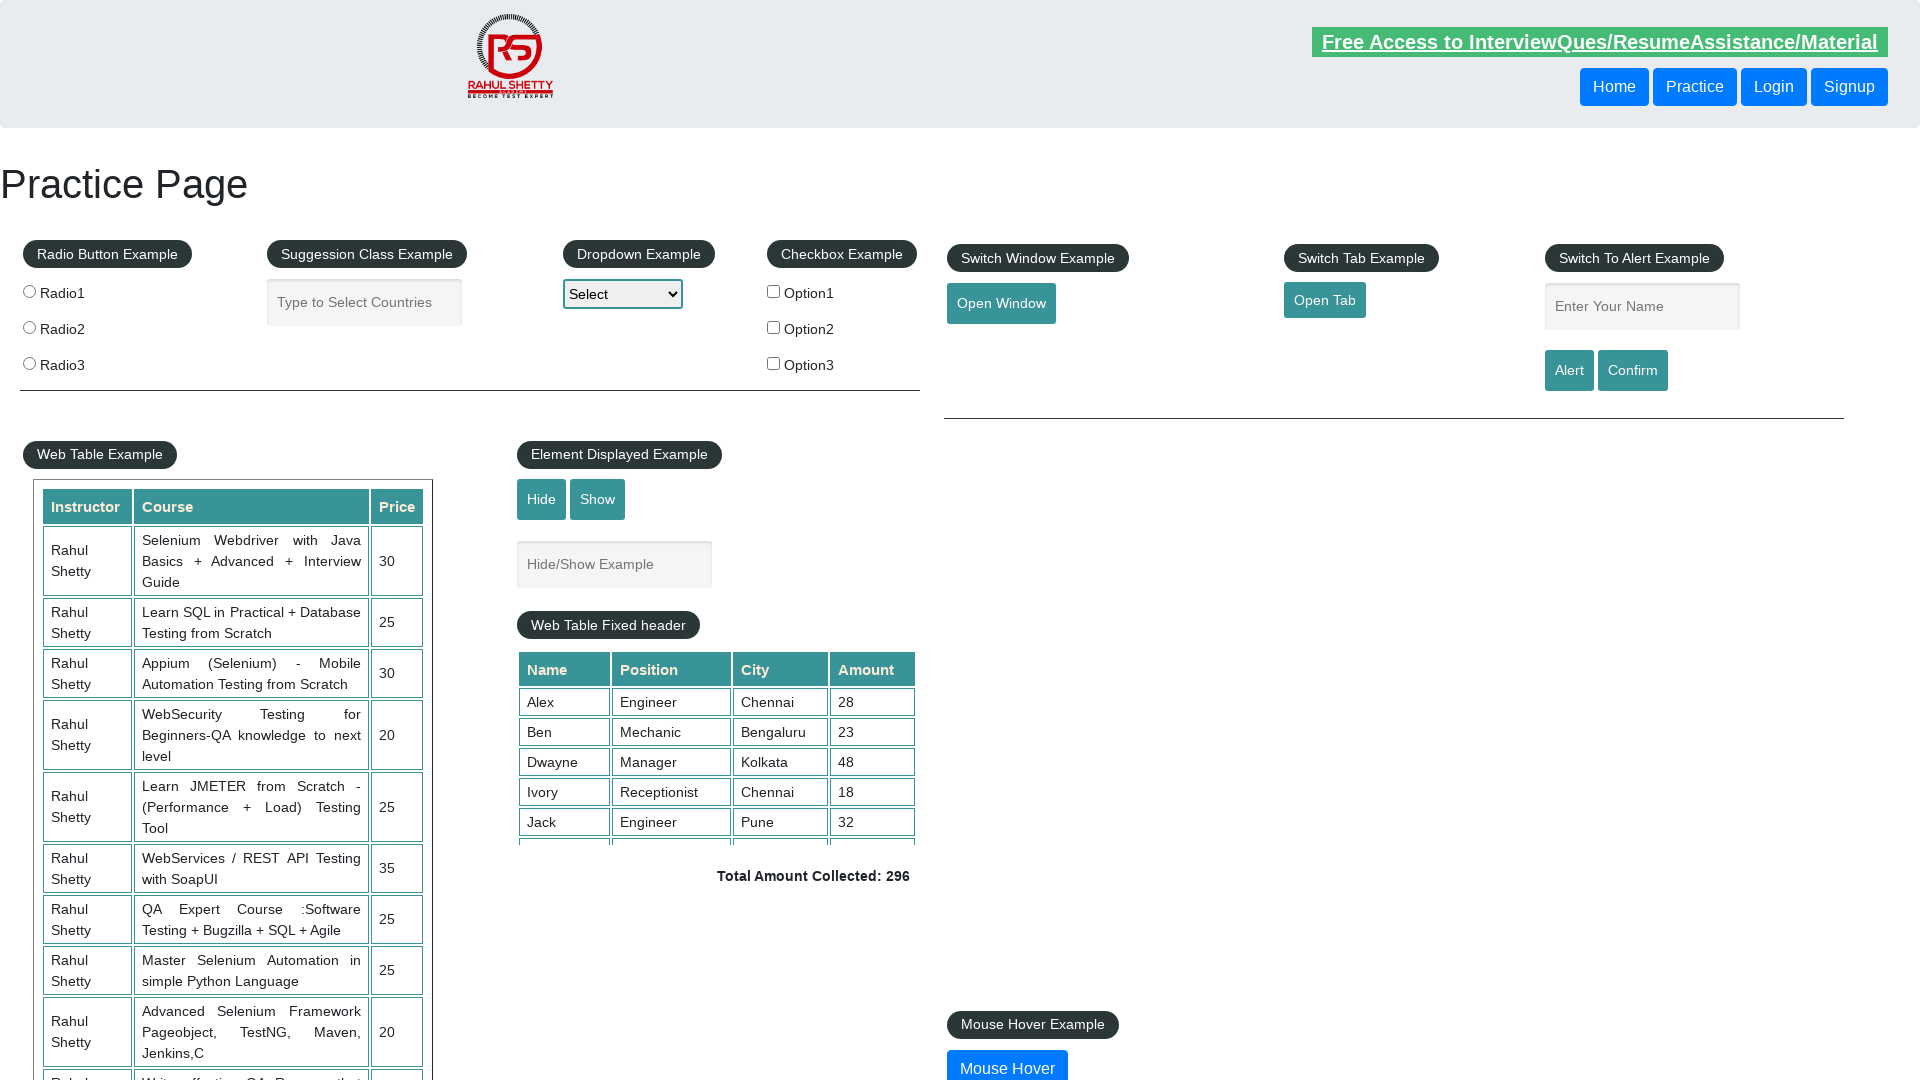

Located footer section with ID 'gf-BIG'
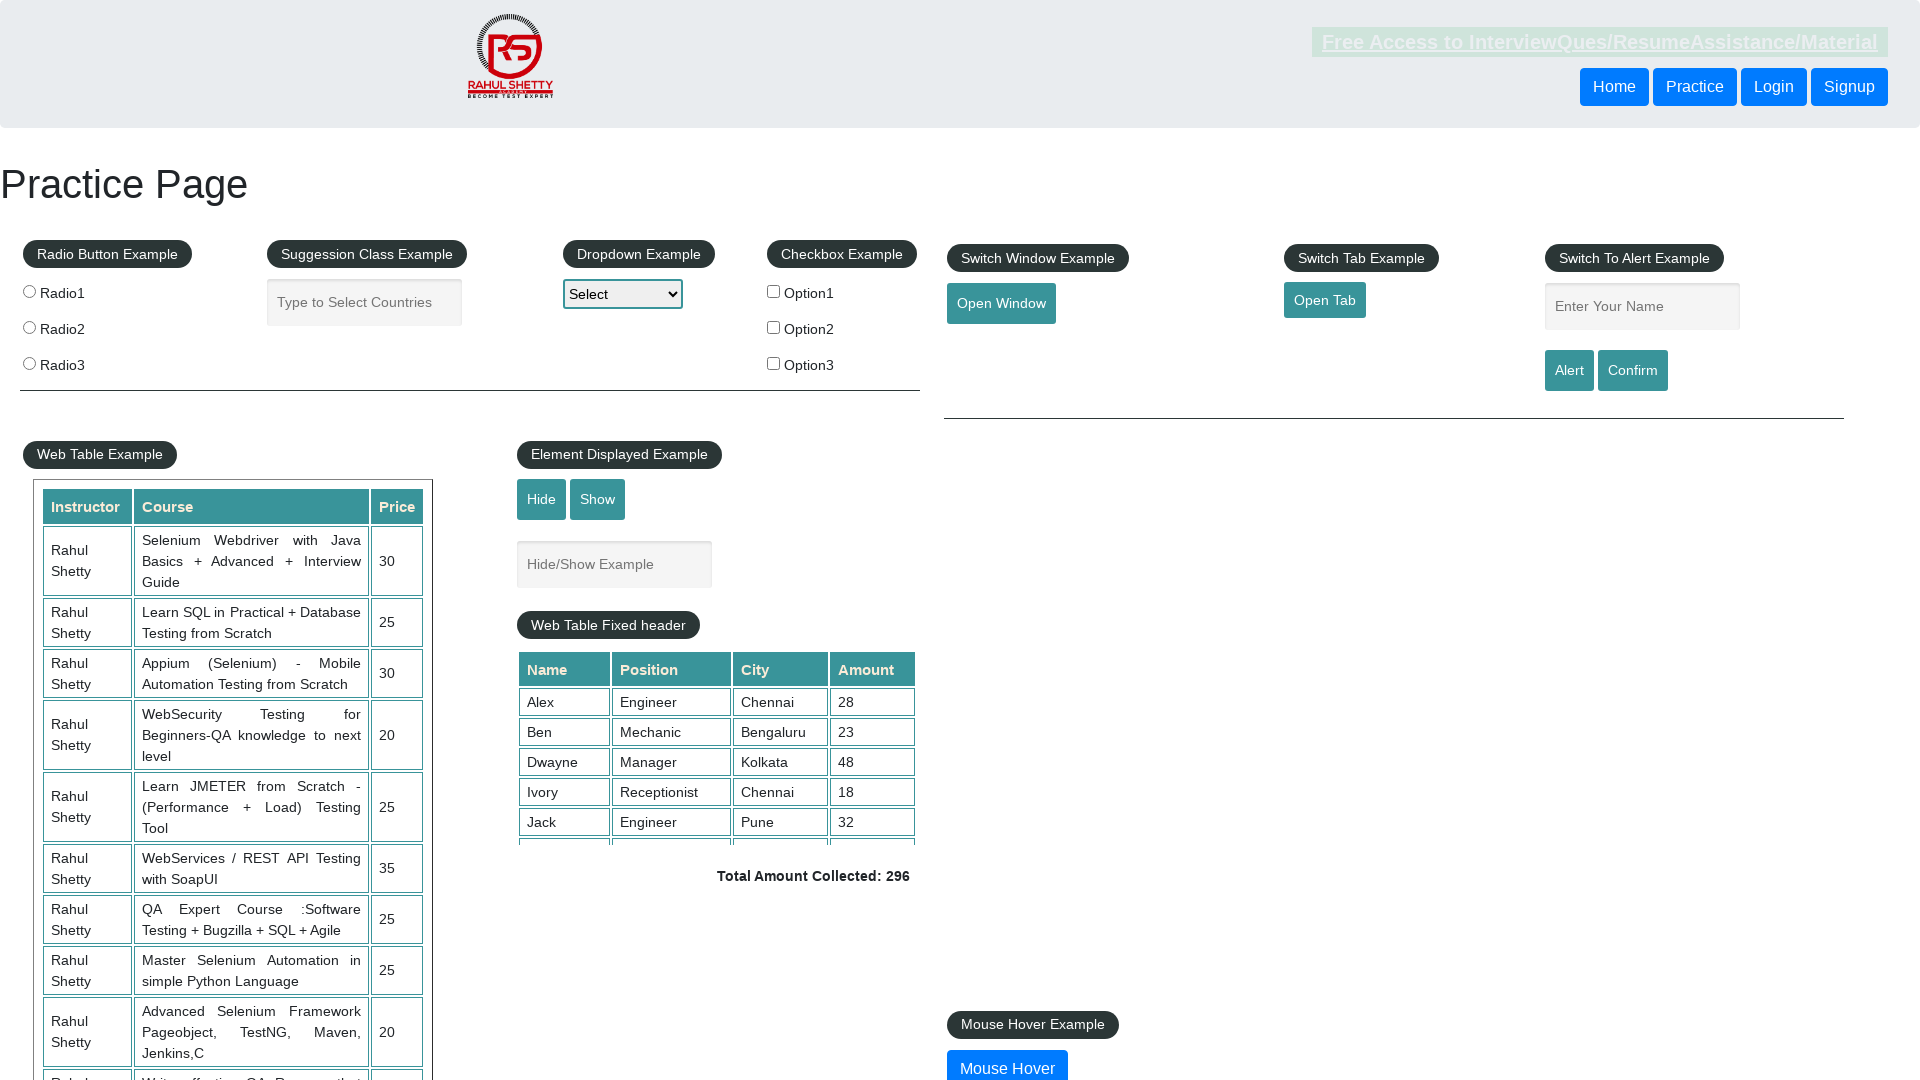

Located first column of links in footer table
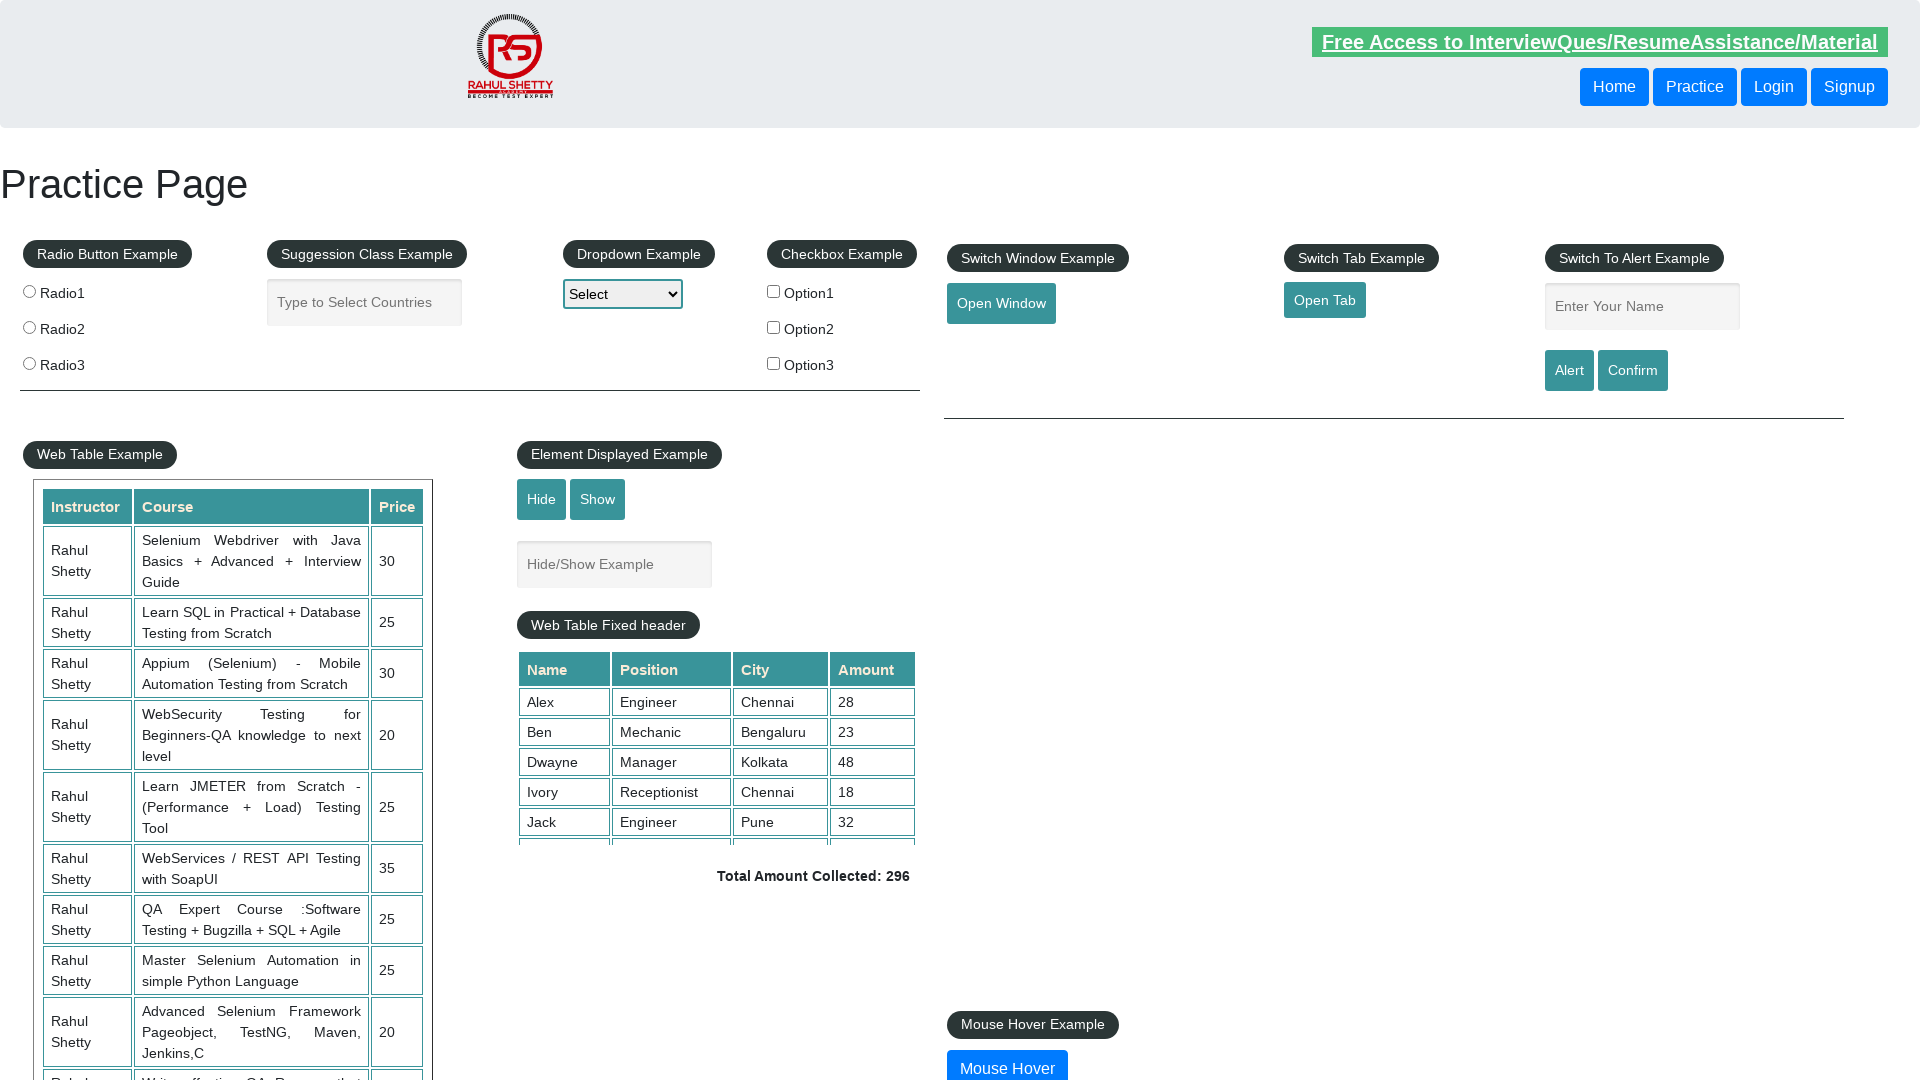

Found 5 links in footer column
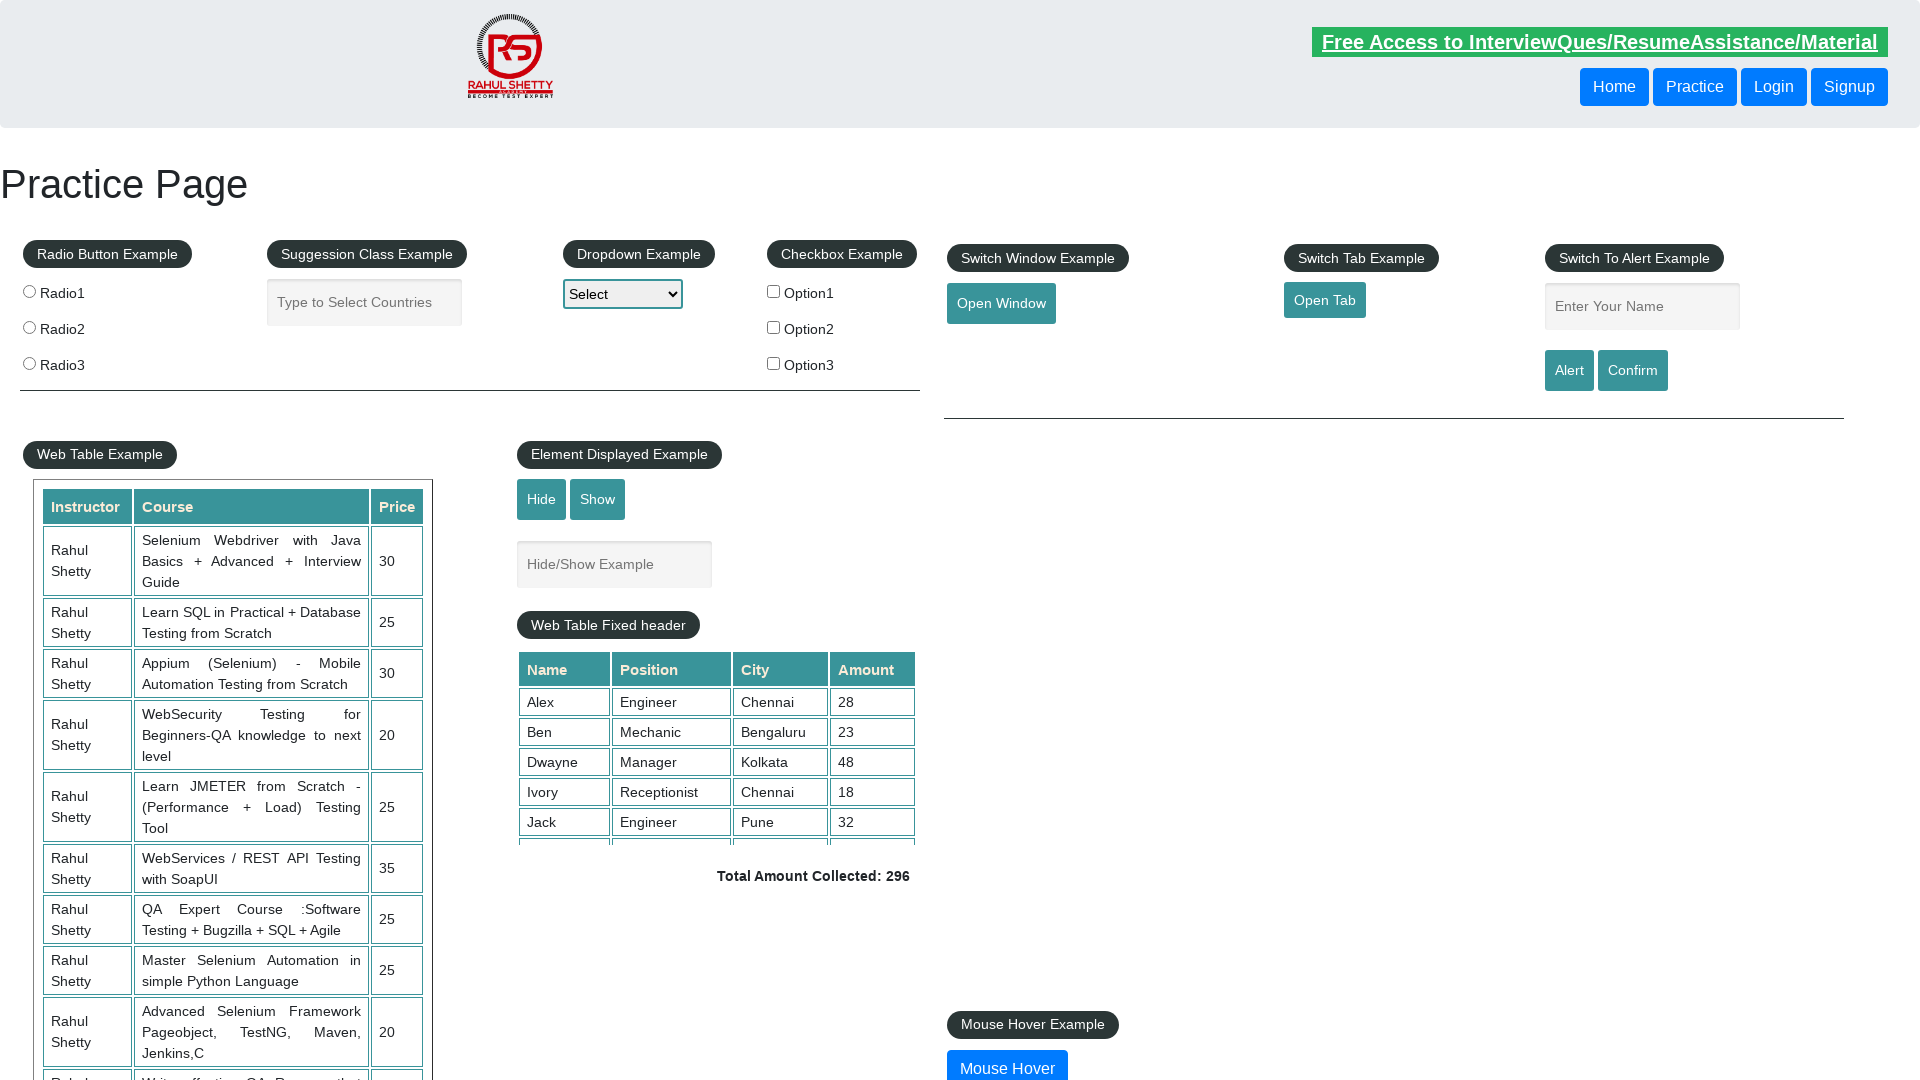

Opened link 1 in new tab using Ctrl+Click at (68, 880) on xpath=//div[@id='gf-BIG'] >> xpath=//table/tbody/tr/td[1]/ul >> a >> nth=1
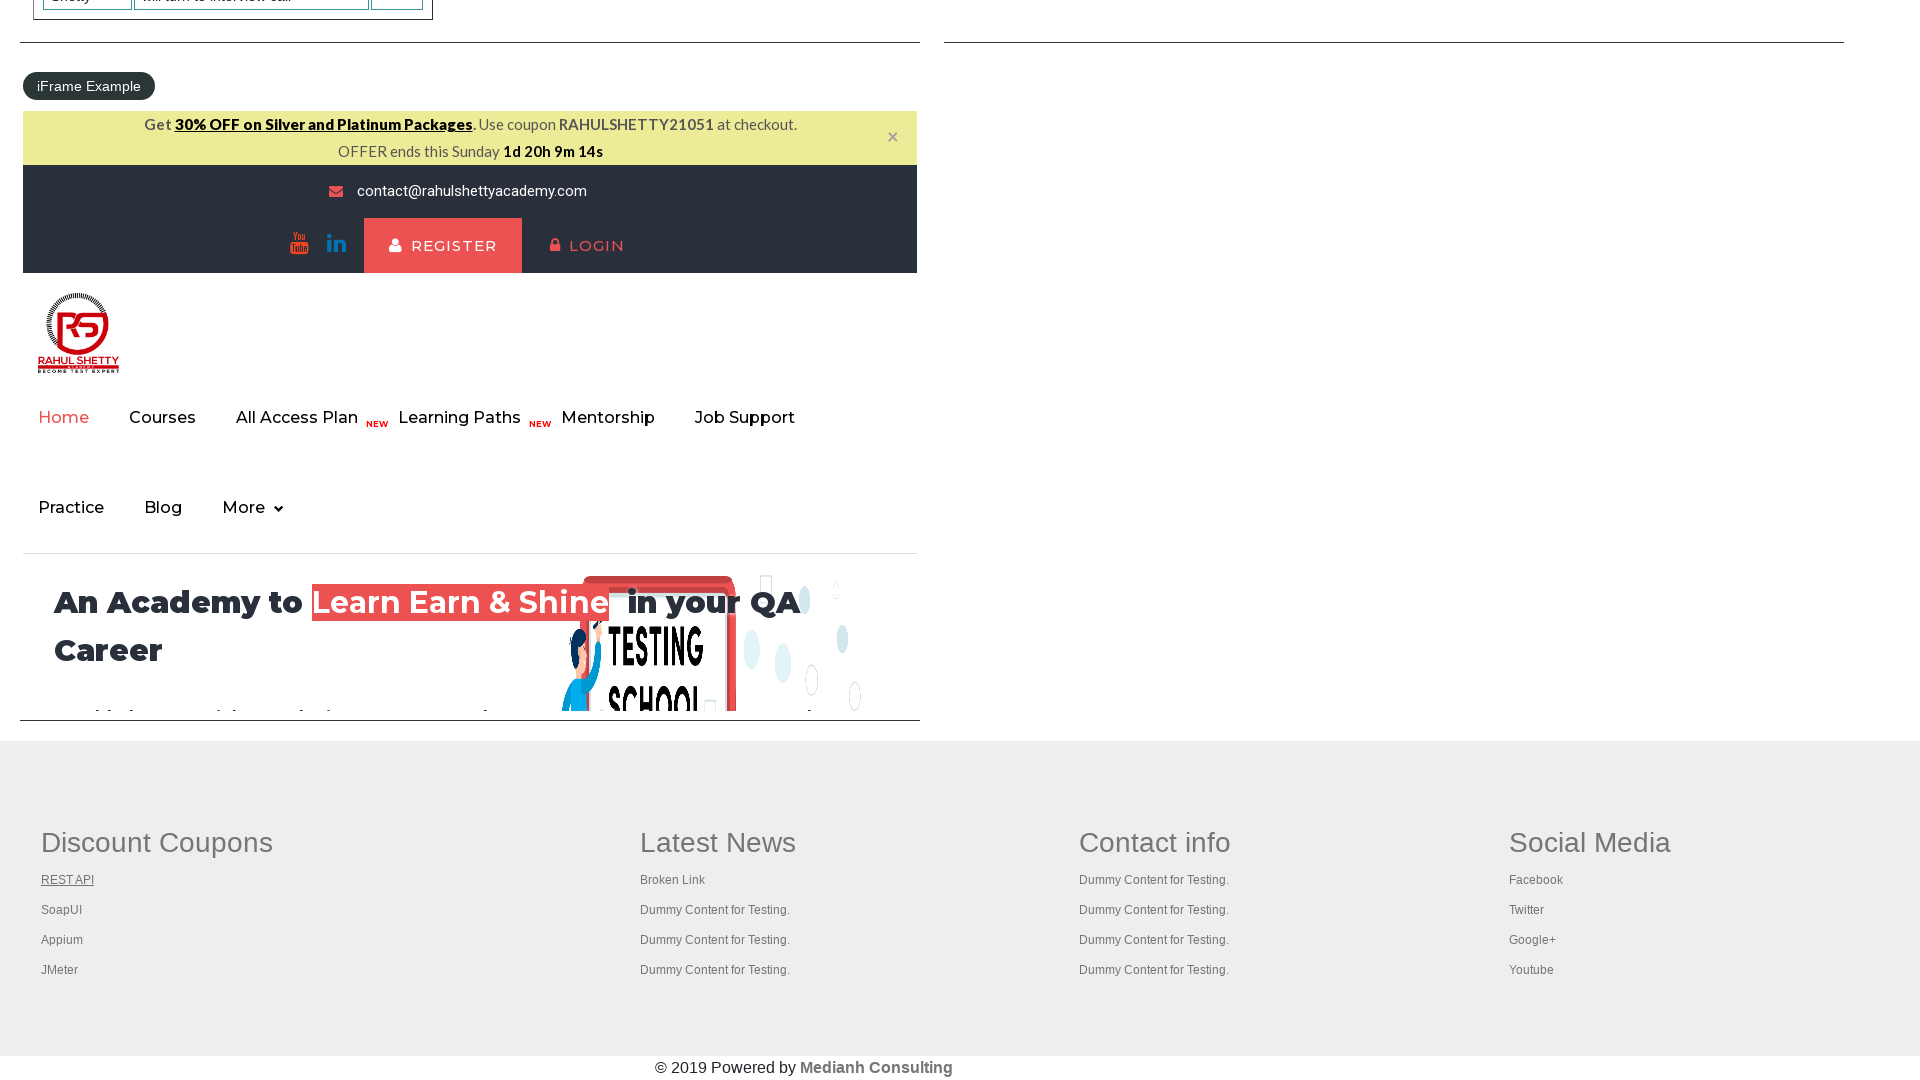

Opened link 2 in new tab using Ctrl+Click at (62, 910) on xpath=//div[@id='gf-BIG'] >> xpath=//table/tbody/tr/td[1]/ul >> a >> nth=2
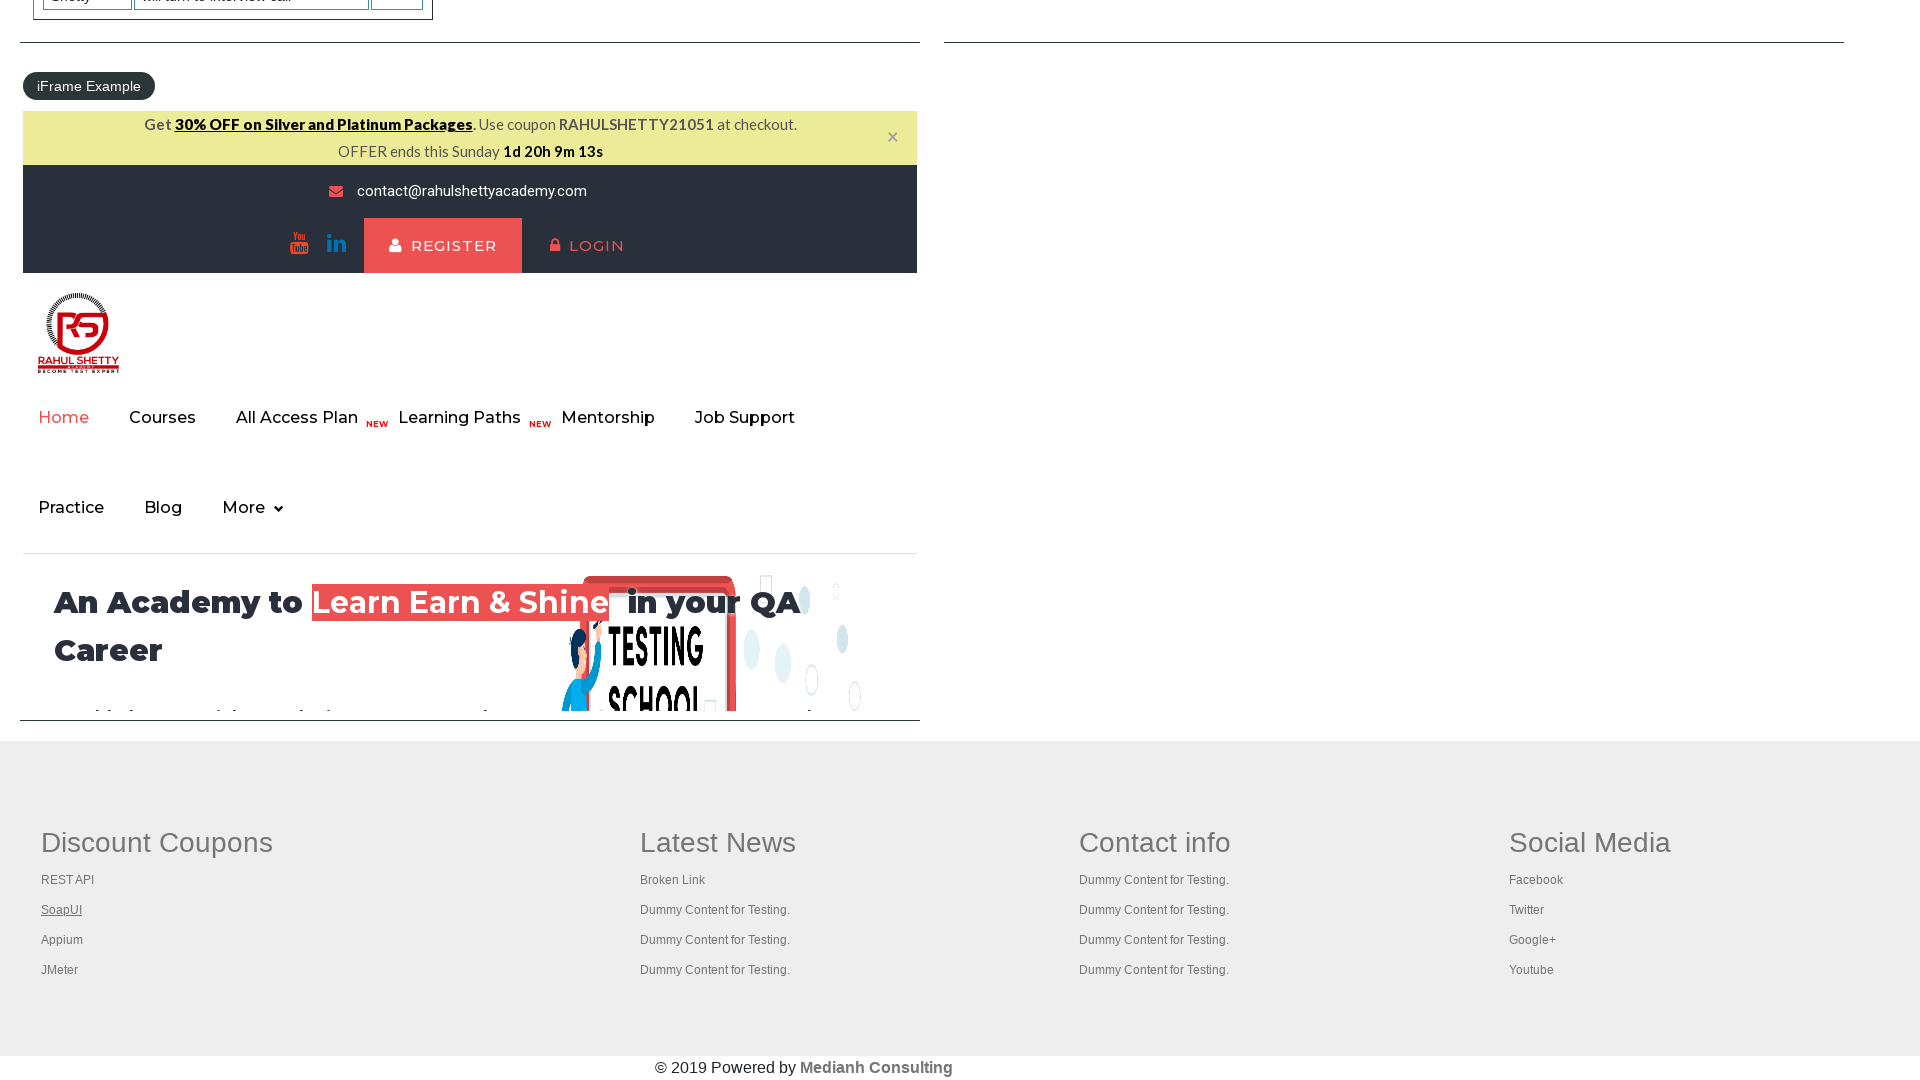

Opened link 3 in new tab using Ctrl+Click at (62, 940) on xpath=//div[@id='gf-BIG'] >> xpath=//table/tbody/tr/td[1]/ul >> a >> nth=3
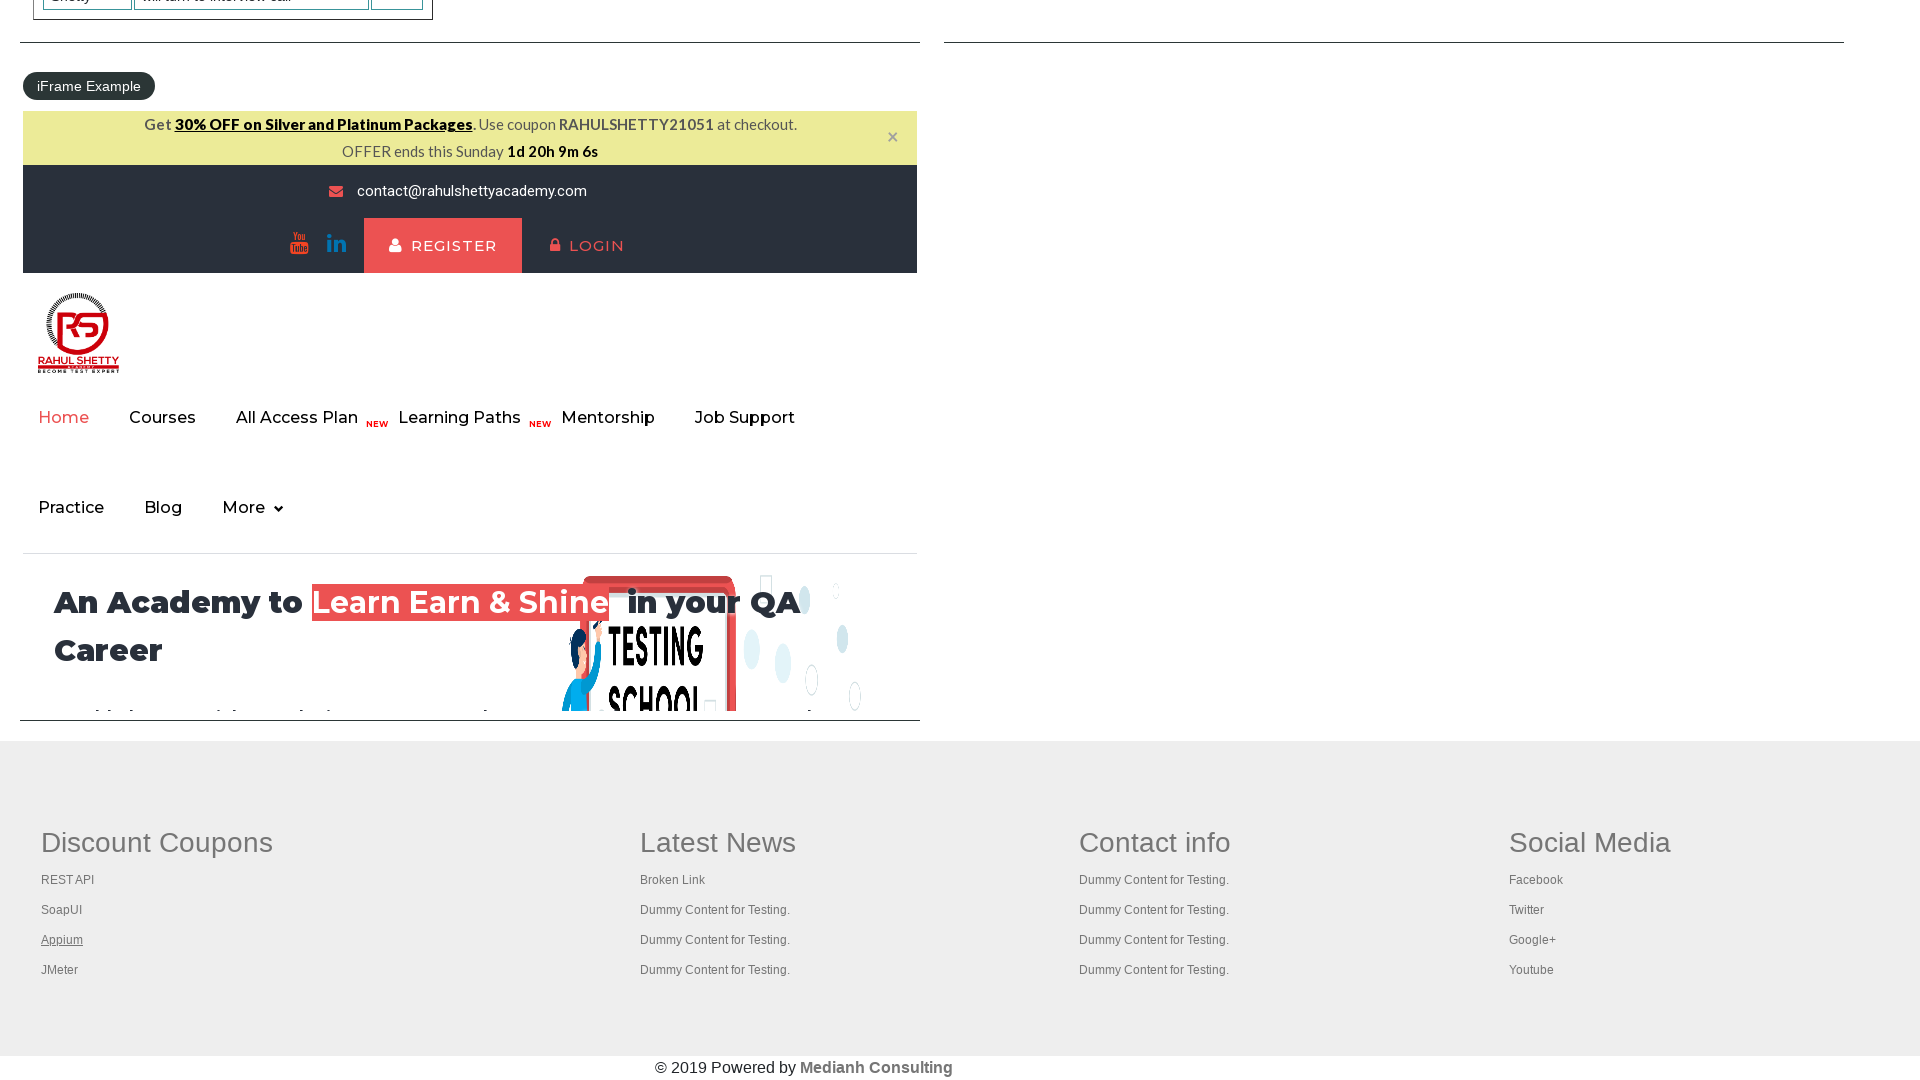

Opened link 4 in new tab using Ctrl+Click at (60, 970) on xpath=//div[@id='gf-BIG'] >> xpath=//table/tbody/tr/td[1]/ul >> a >> nth=4
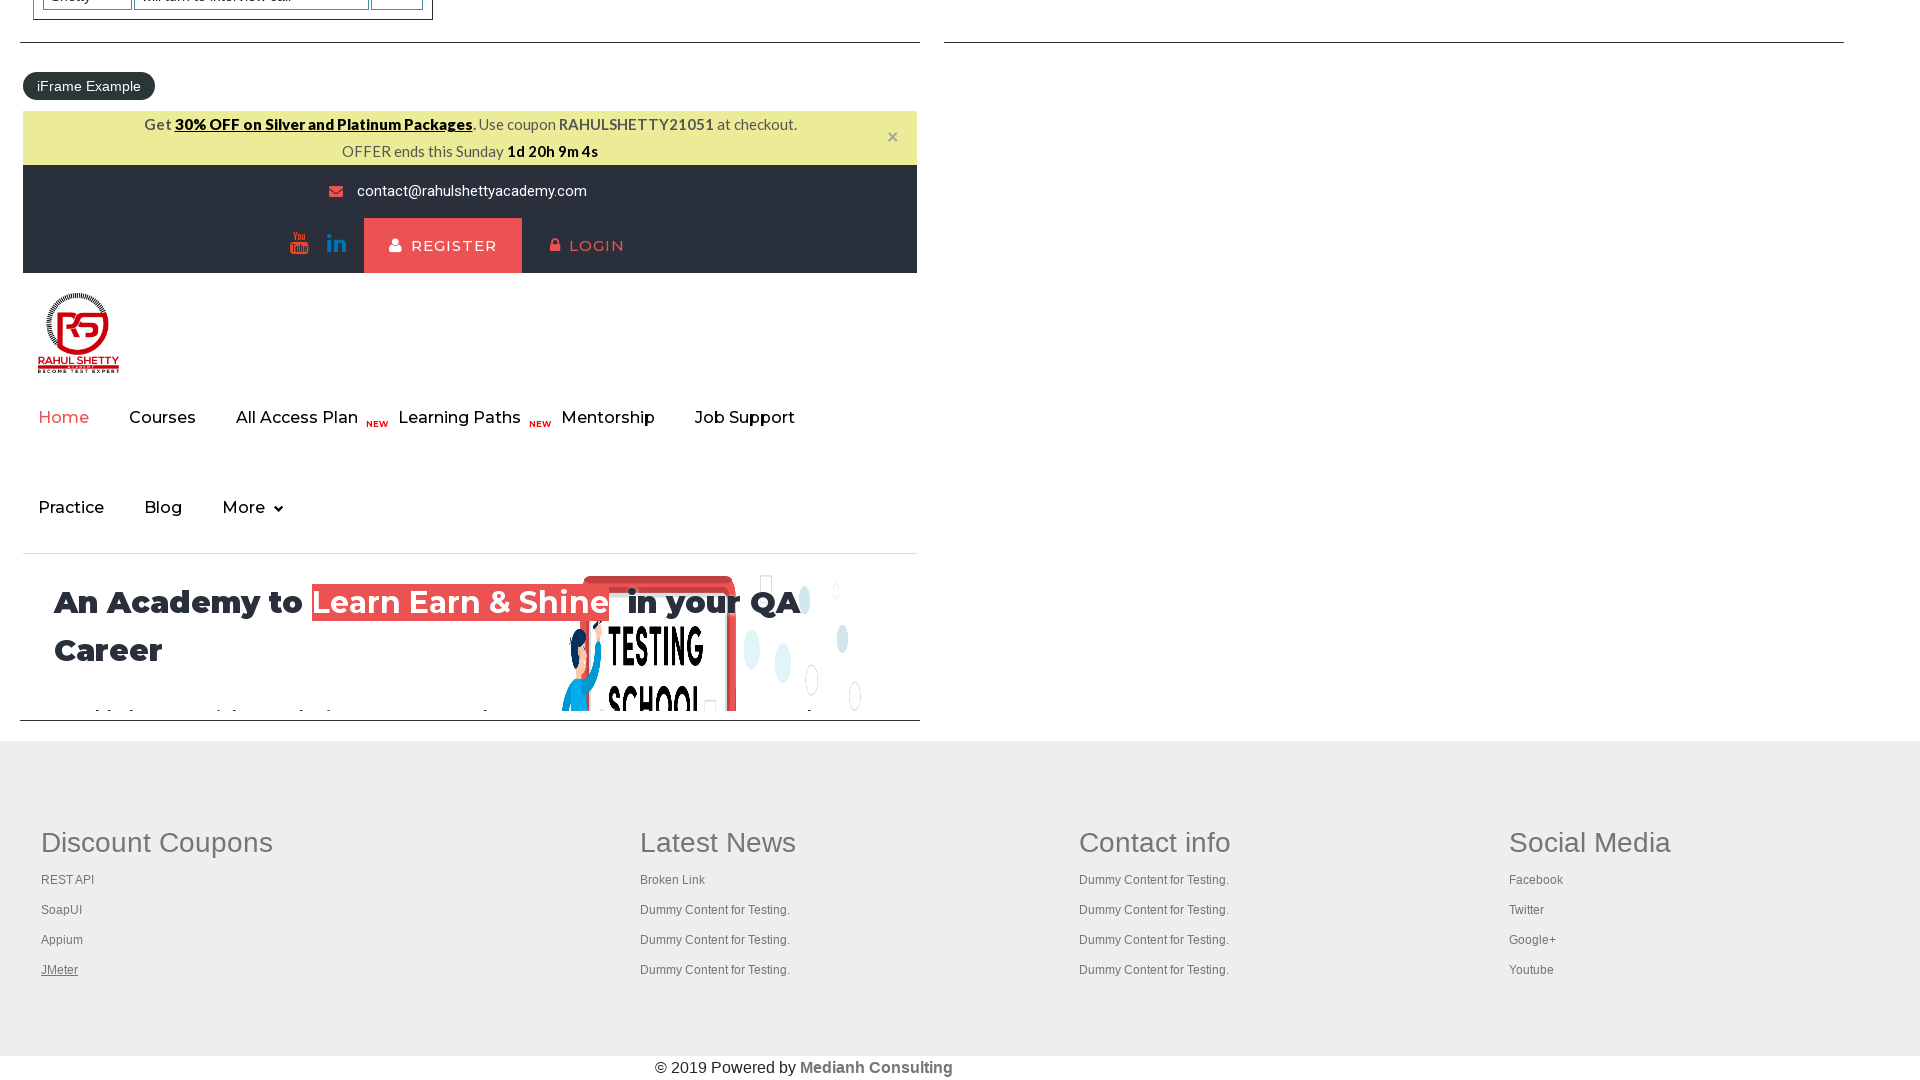

Waited 1 second for all tabs to open
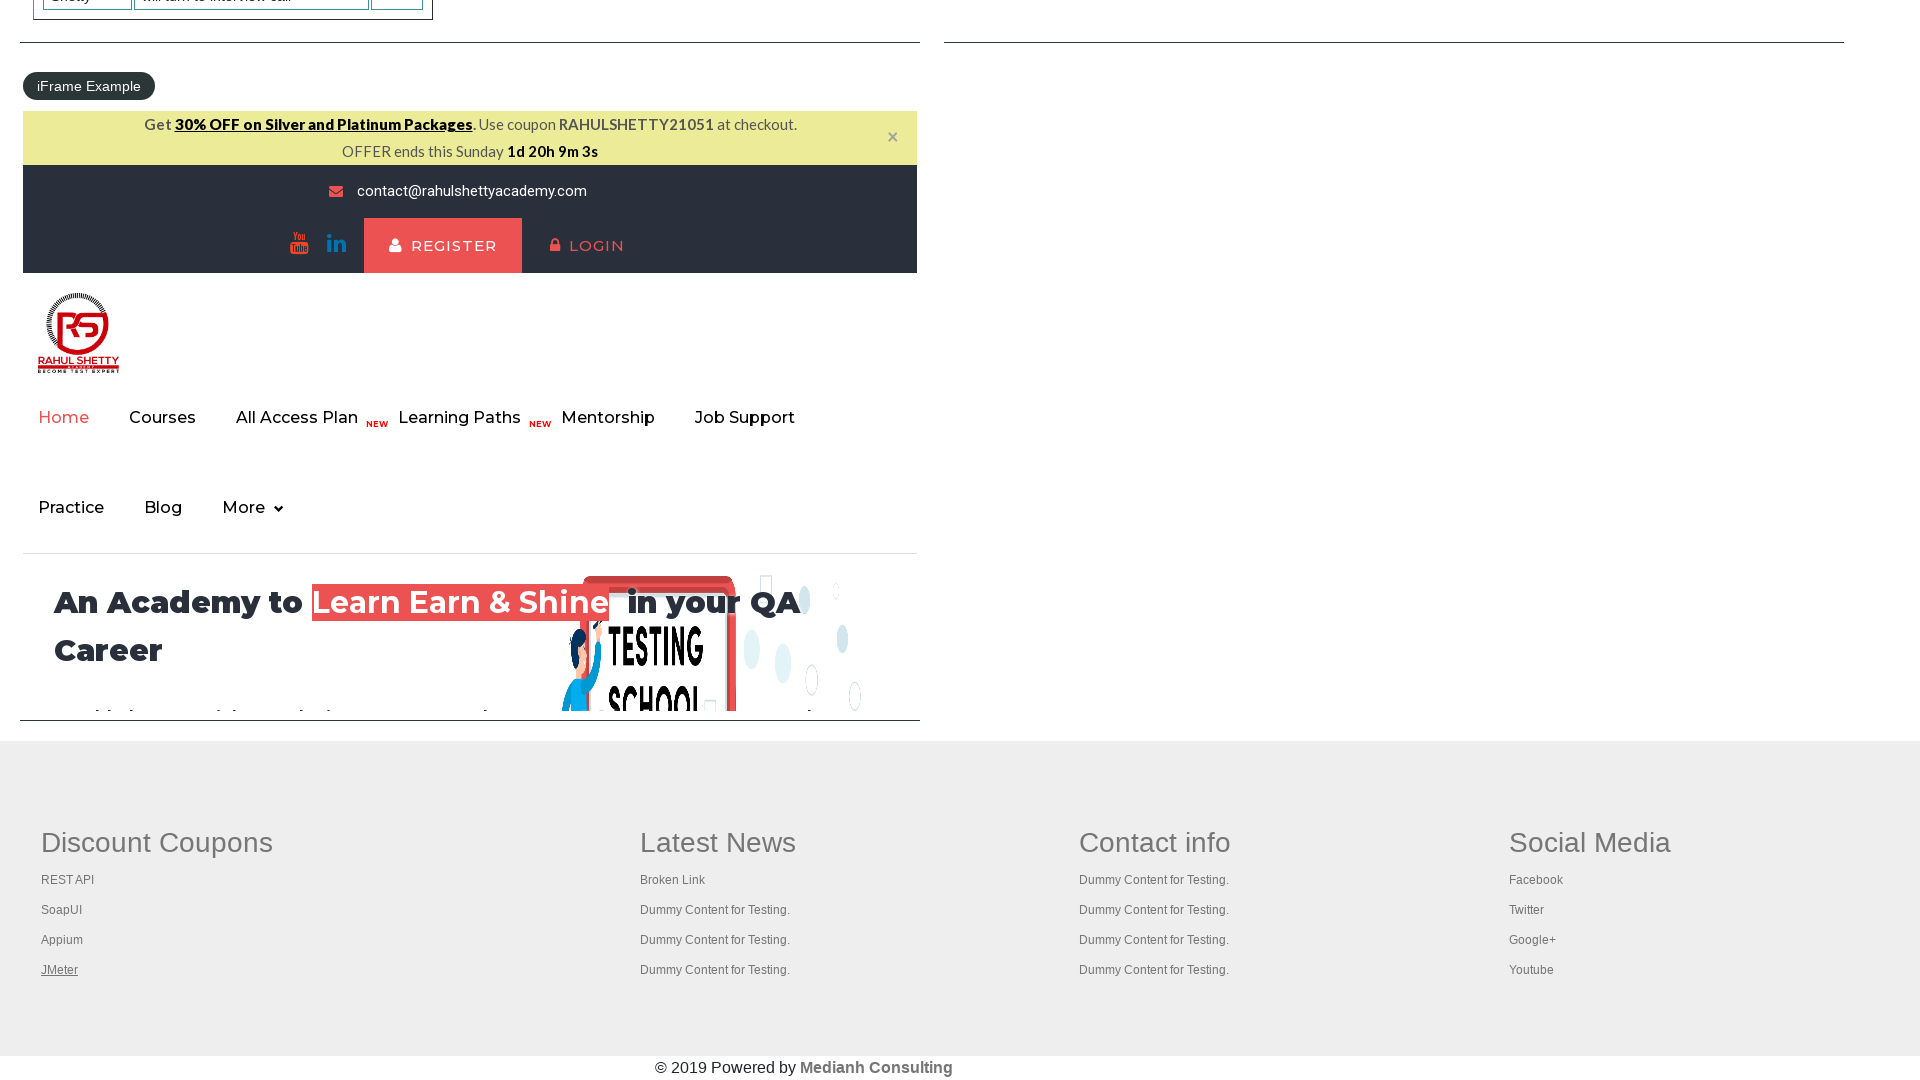

Retrieved all 5 open tabs from context
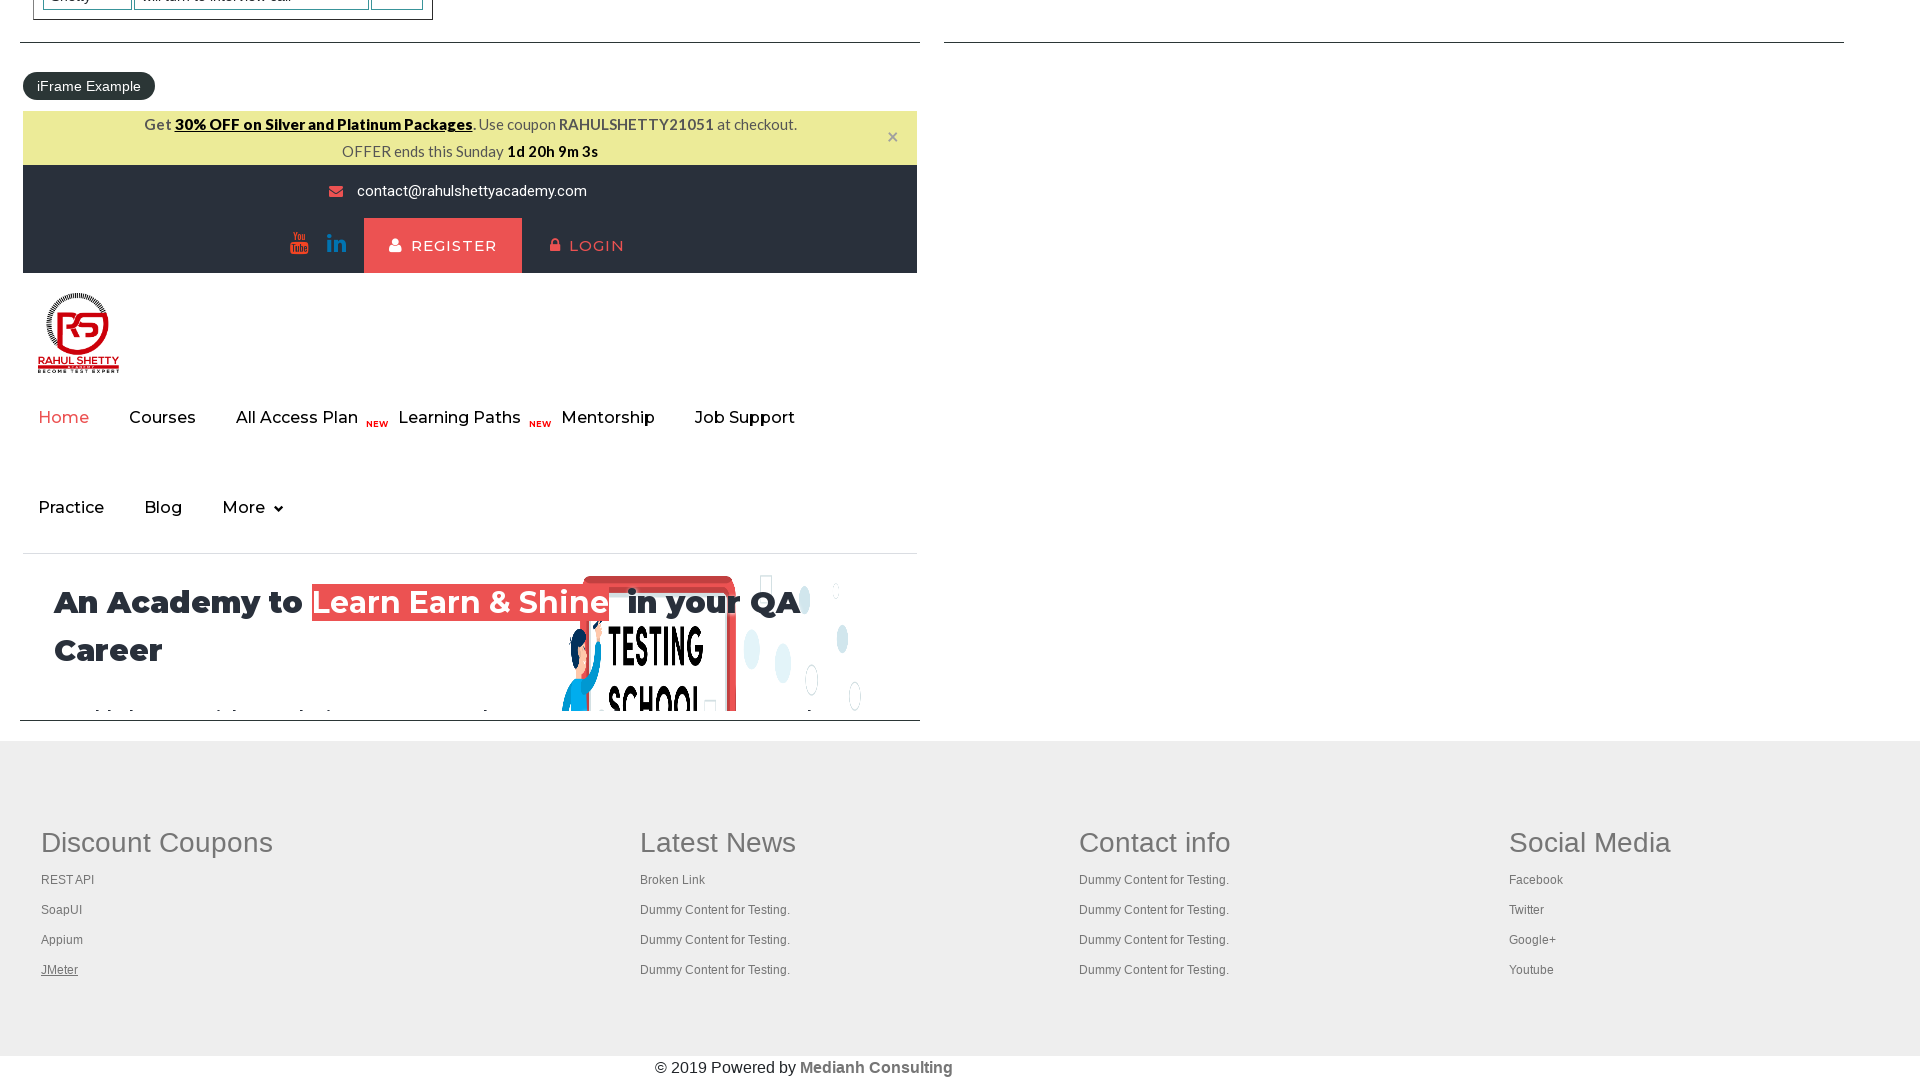

Switched to a new tab
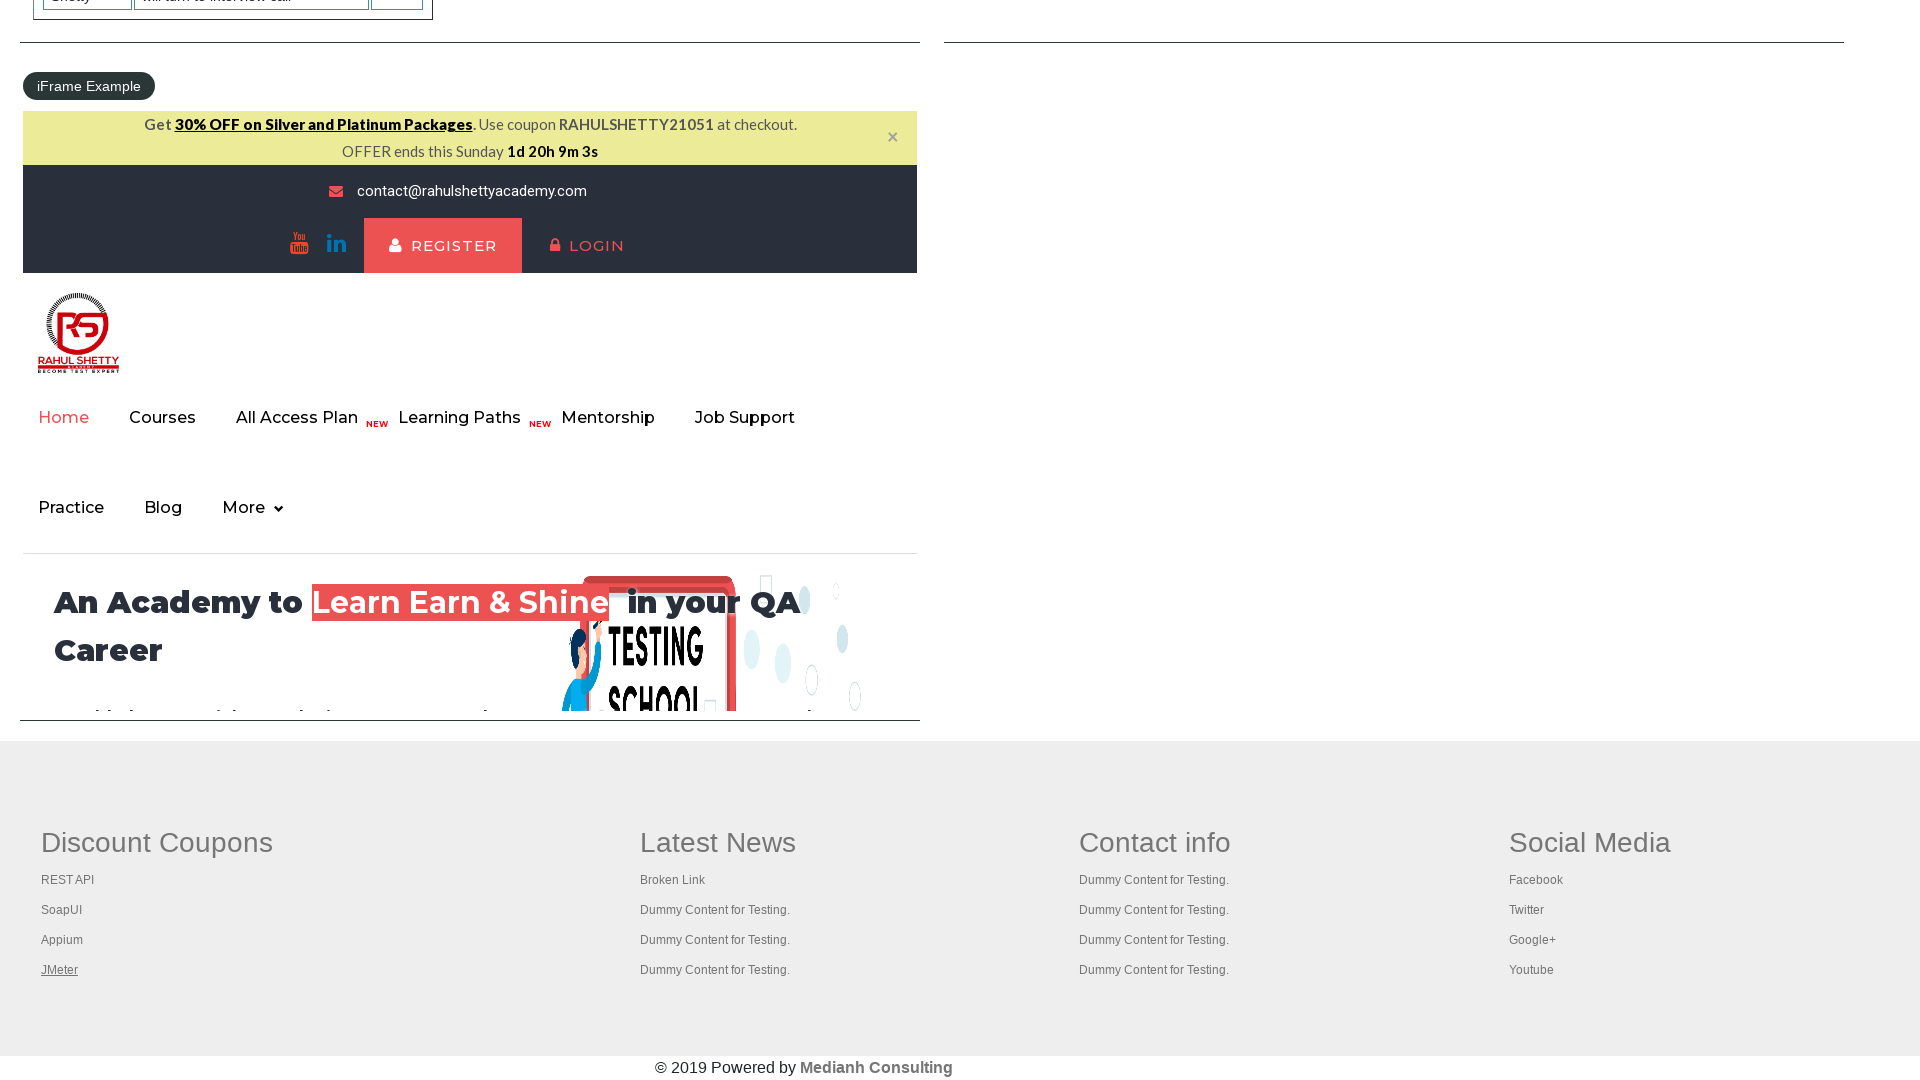

Tab loaded and ready (domcontentloaded)
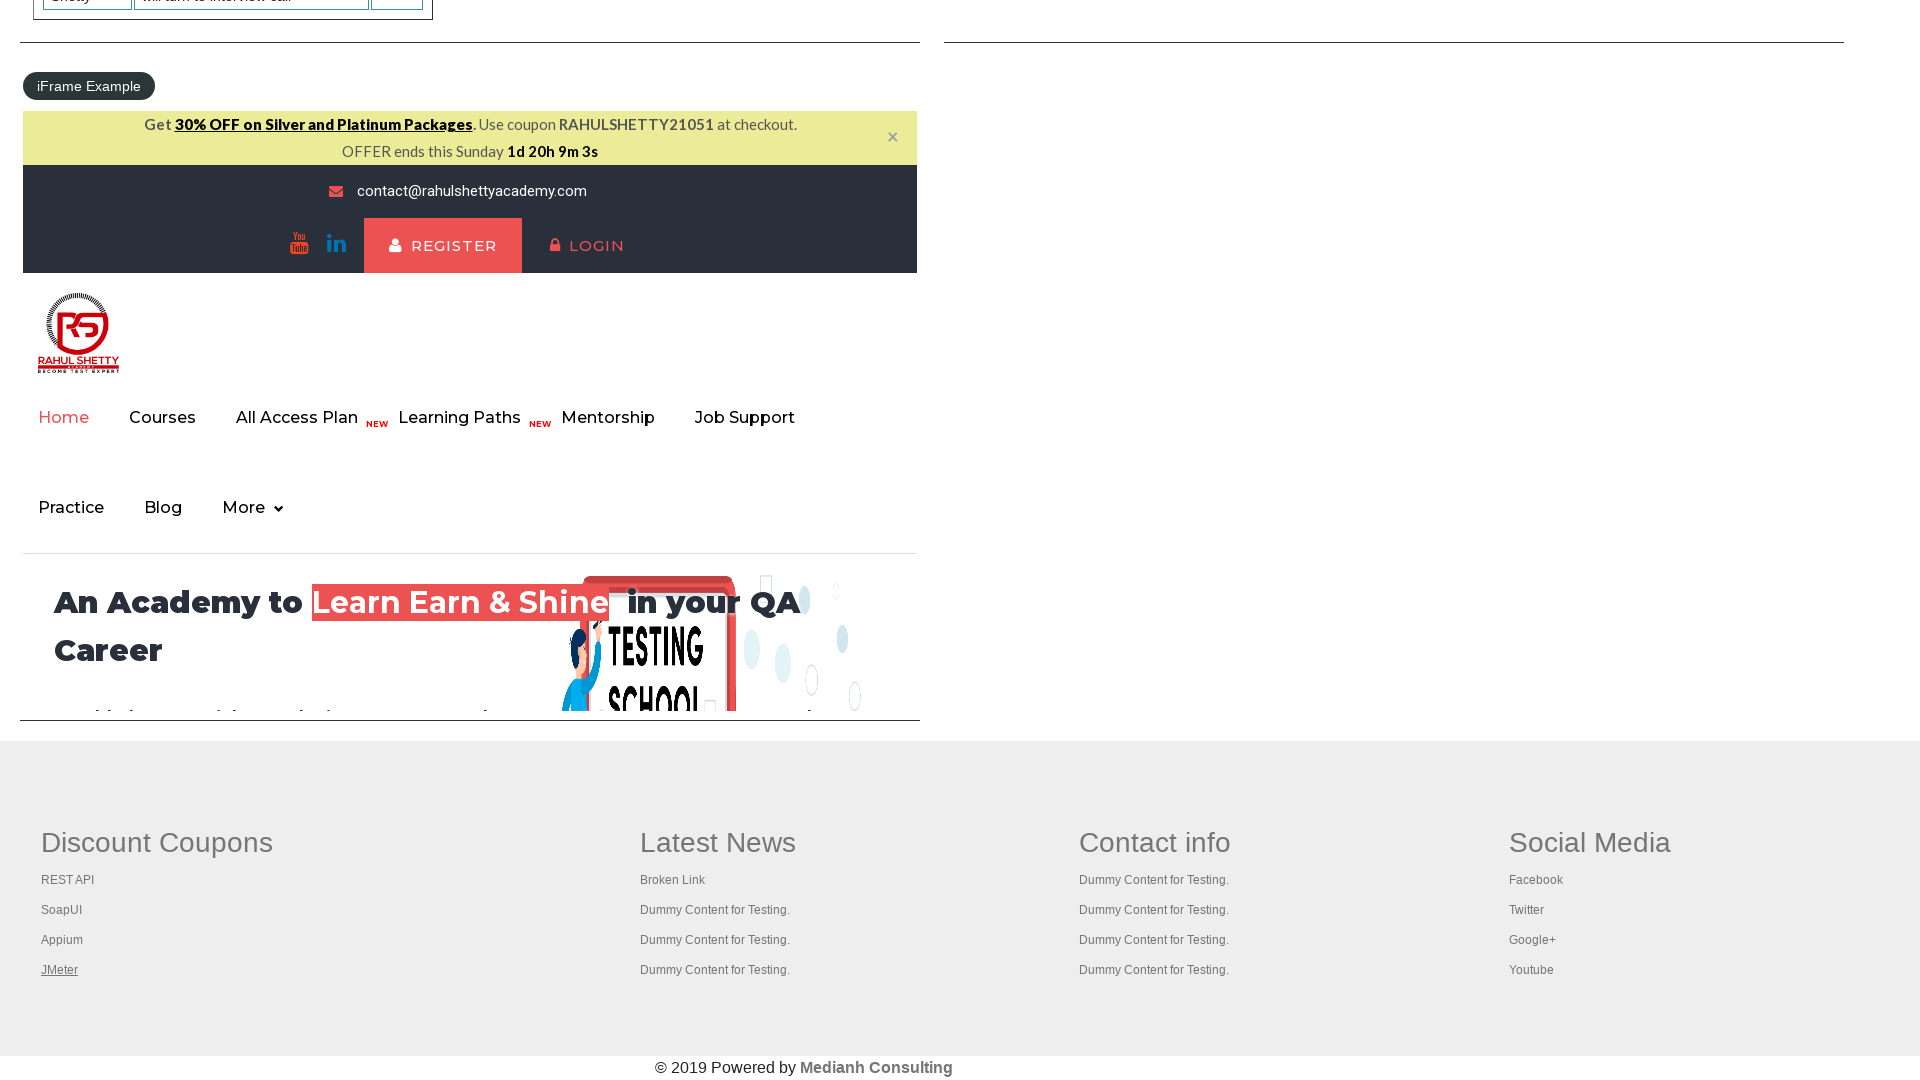

Switched to a new tab
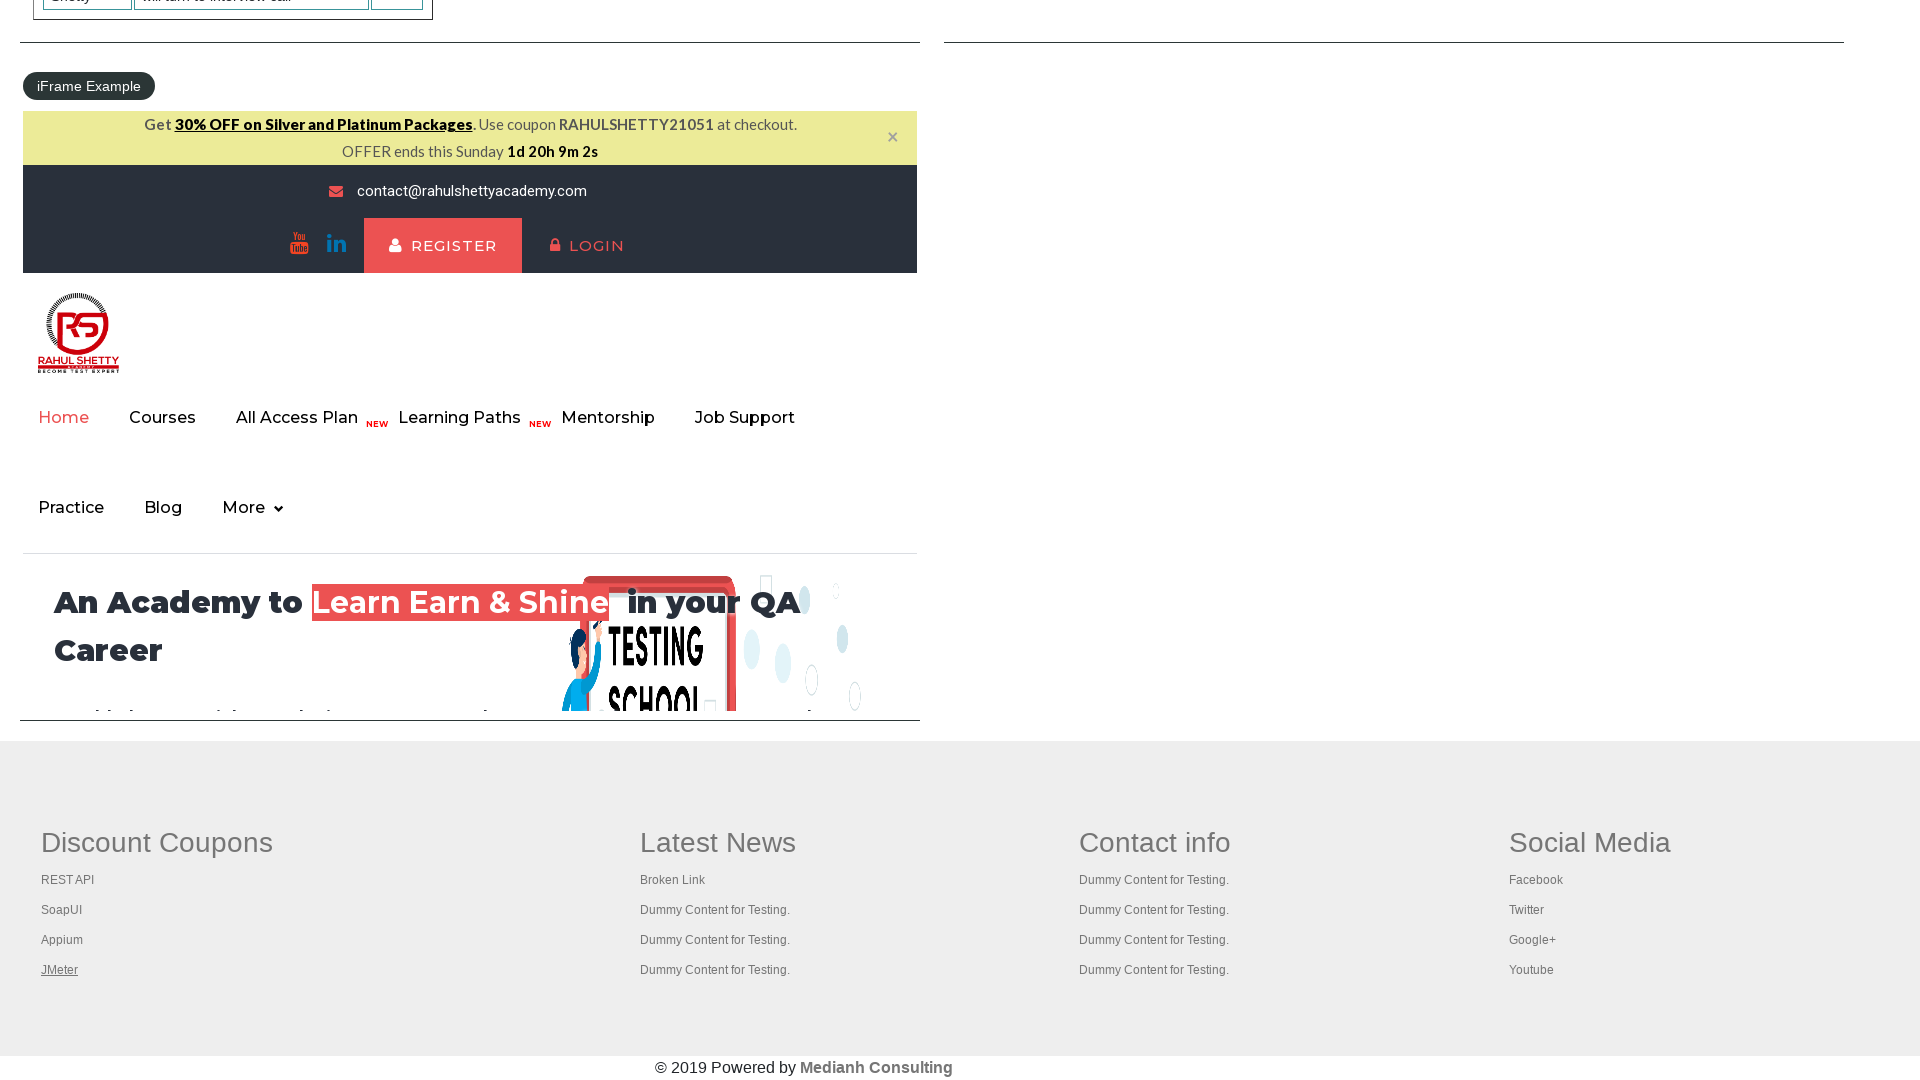

Tab loaded and ready (domcontentloaded)
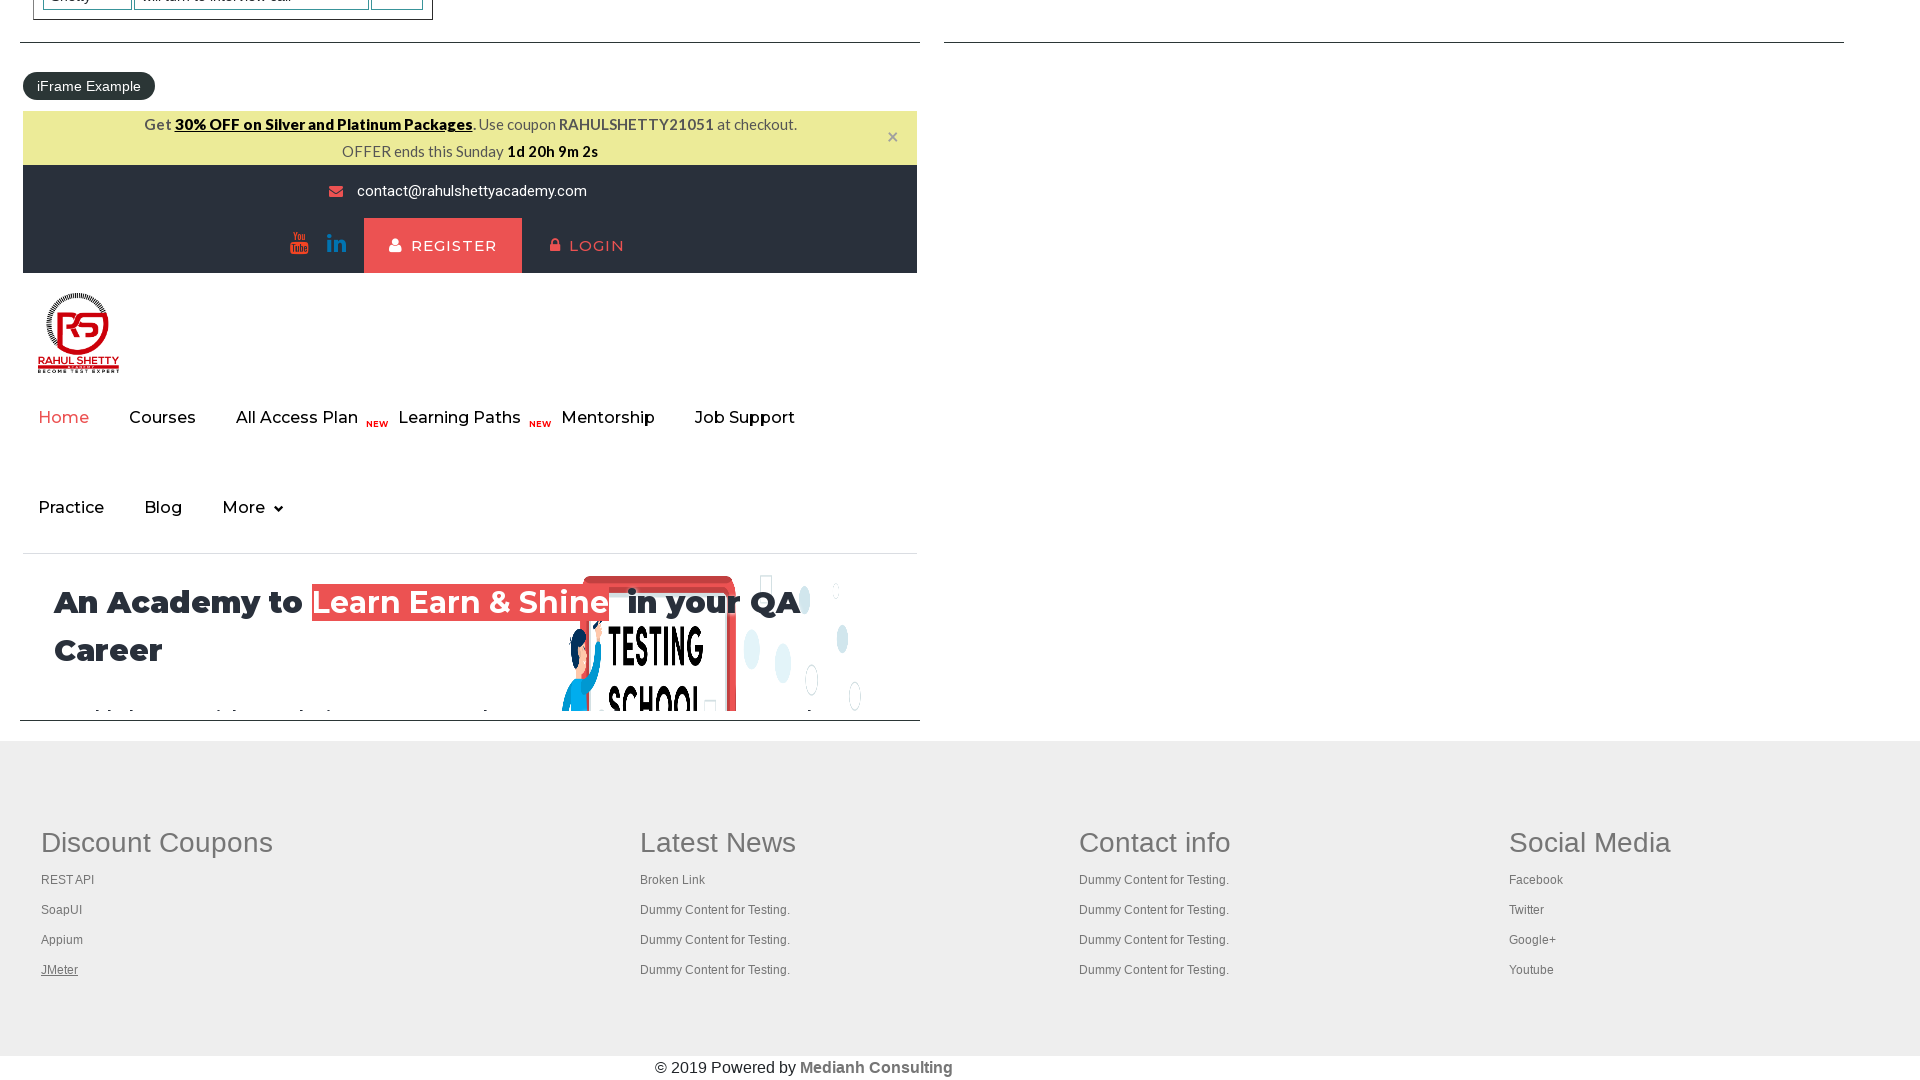

Switched to a new tab
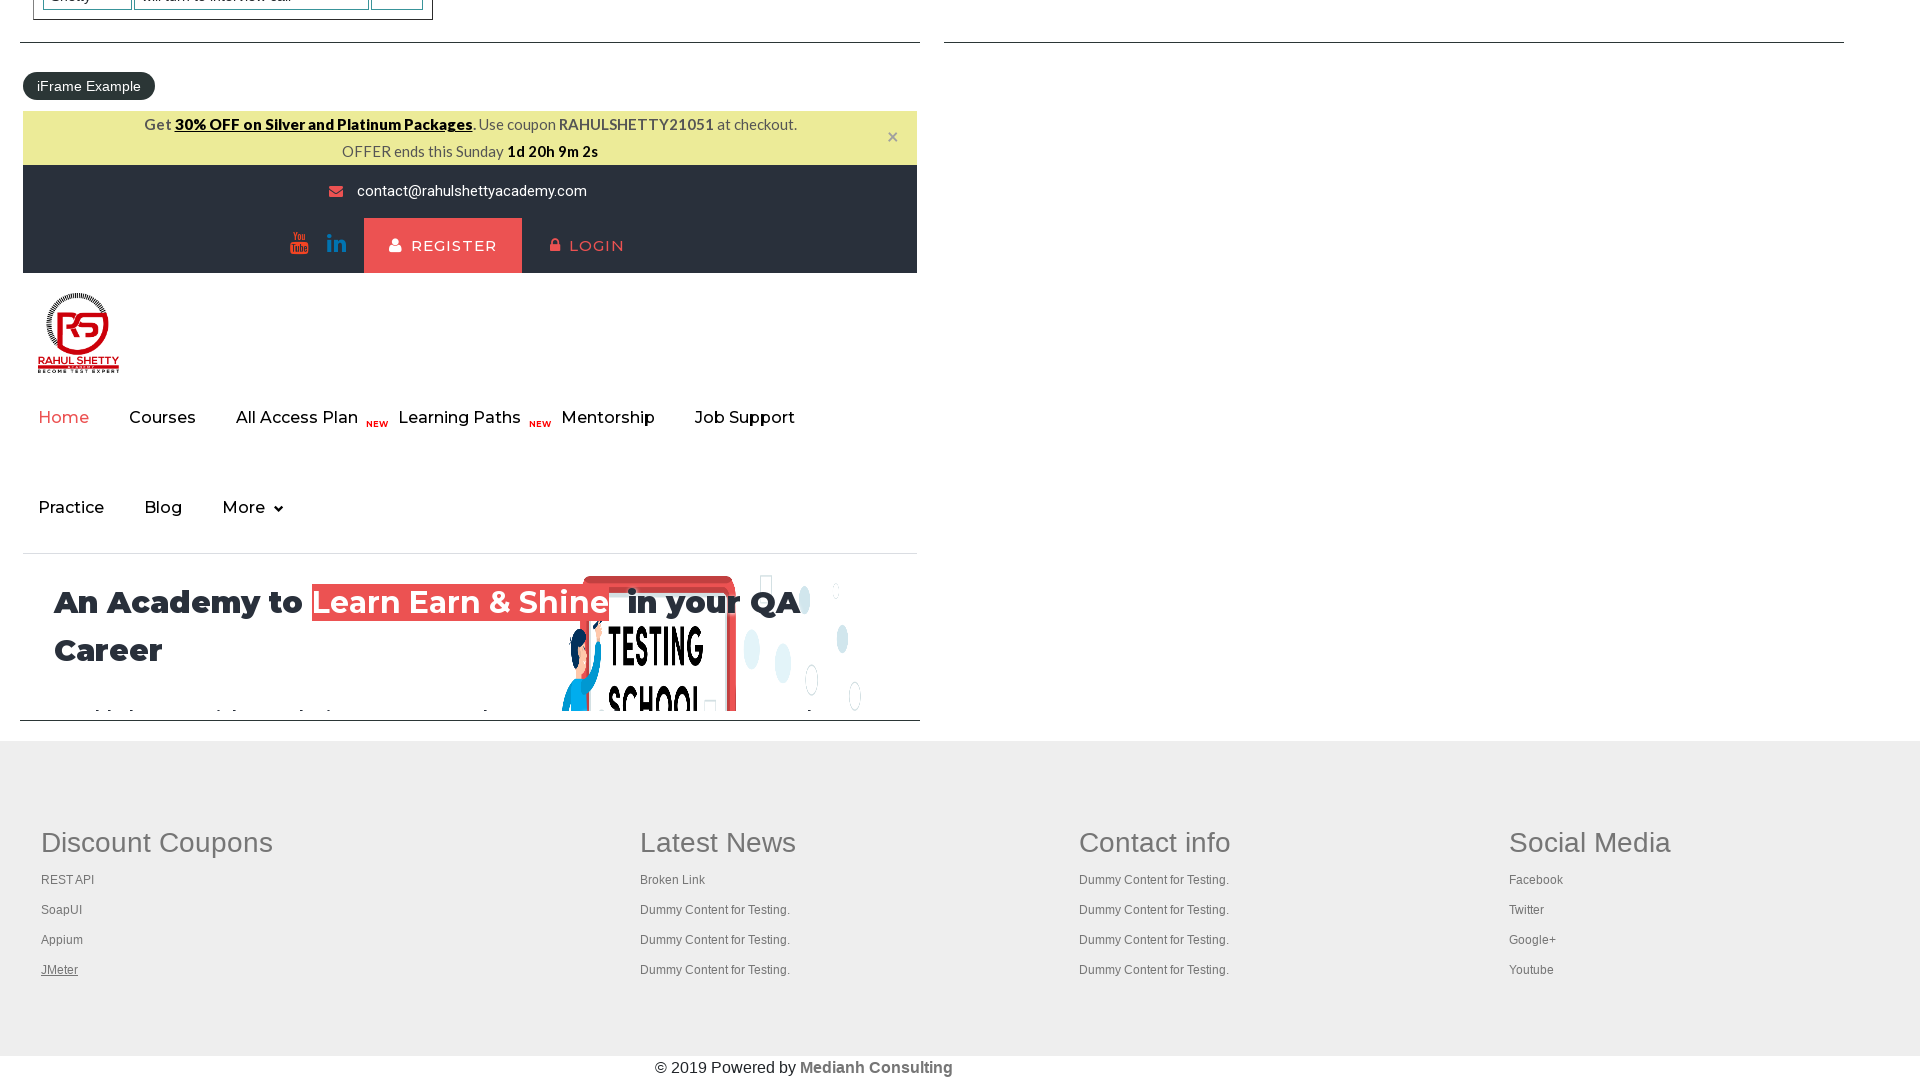

Tab loaded and ready (domcontentloaded)
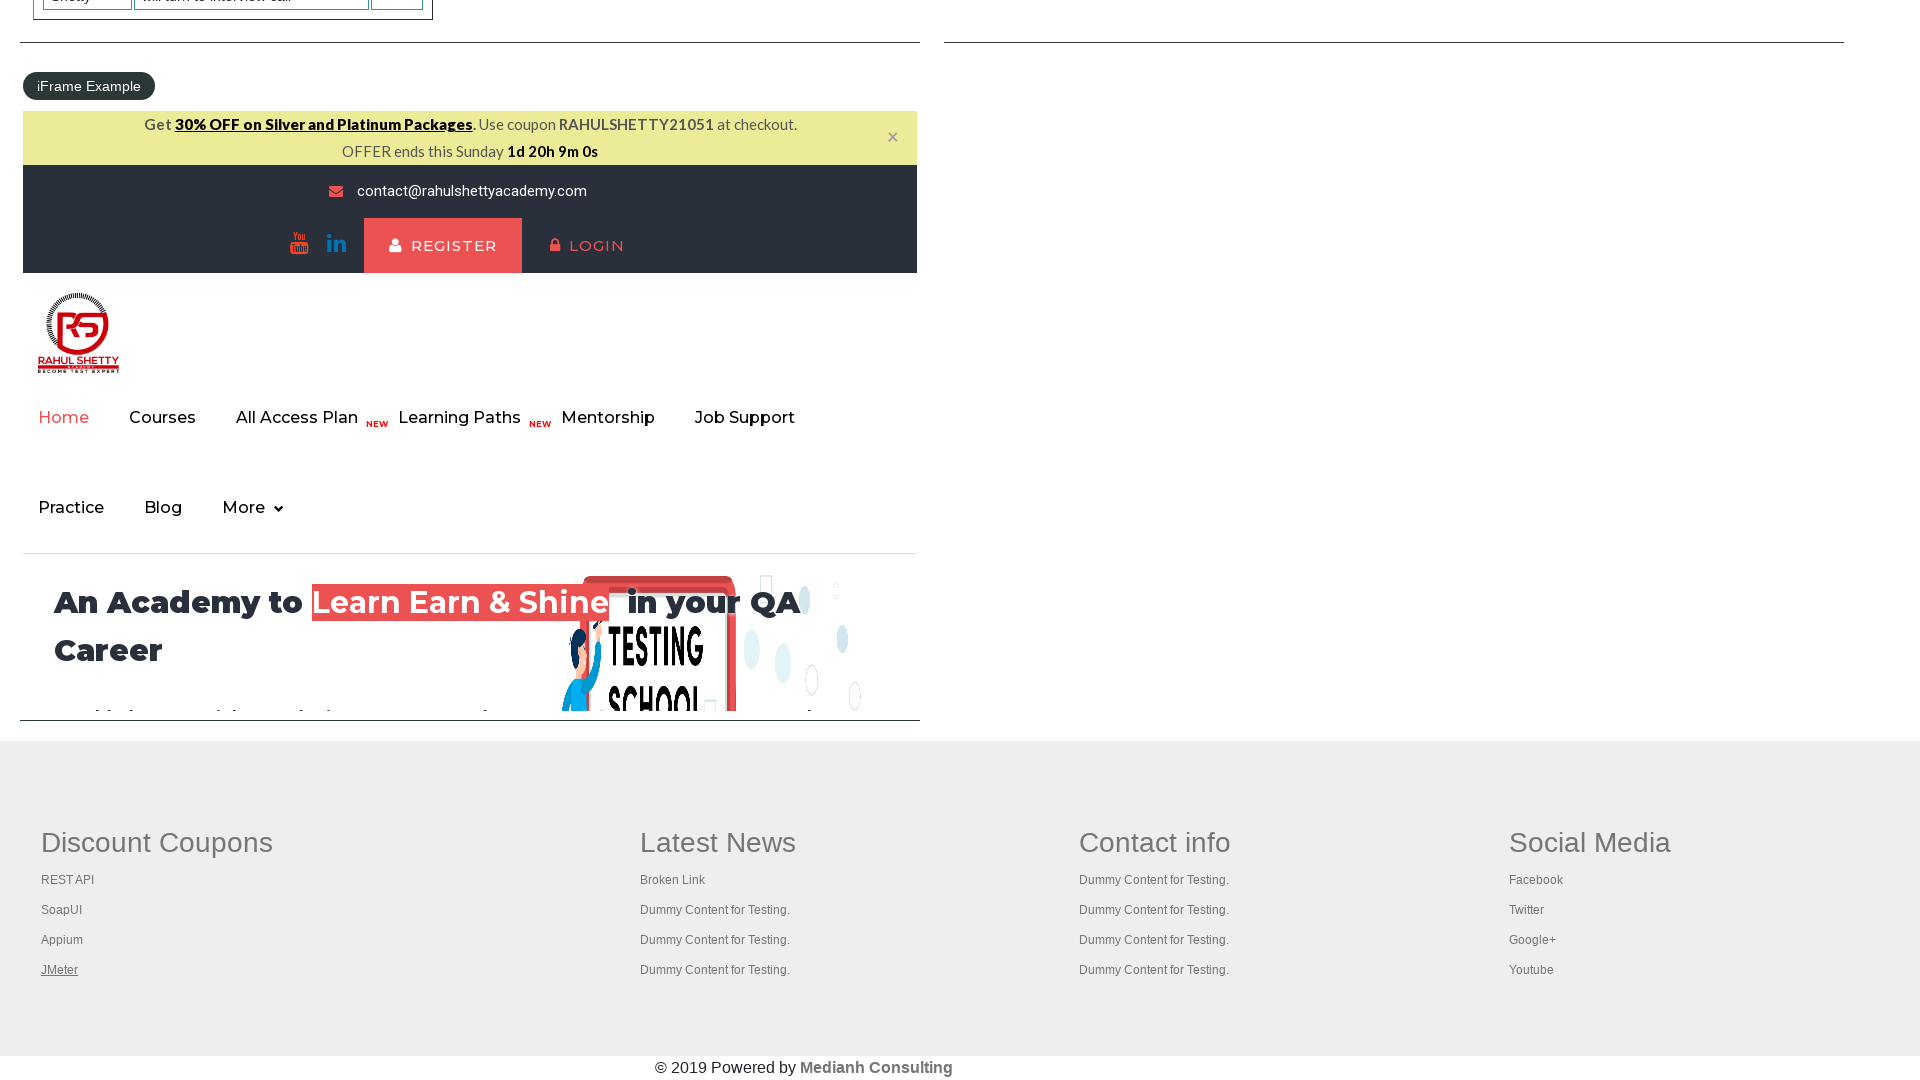

Switched to a new tab
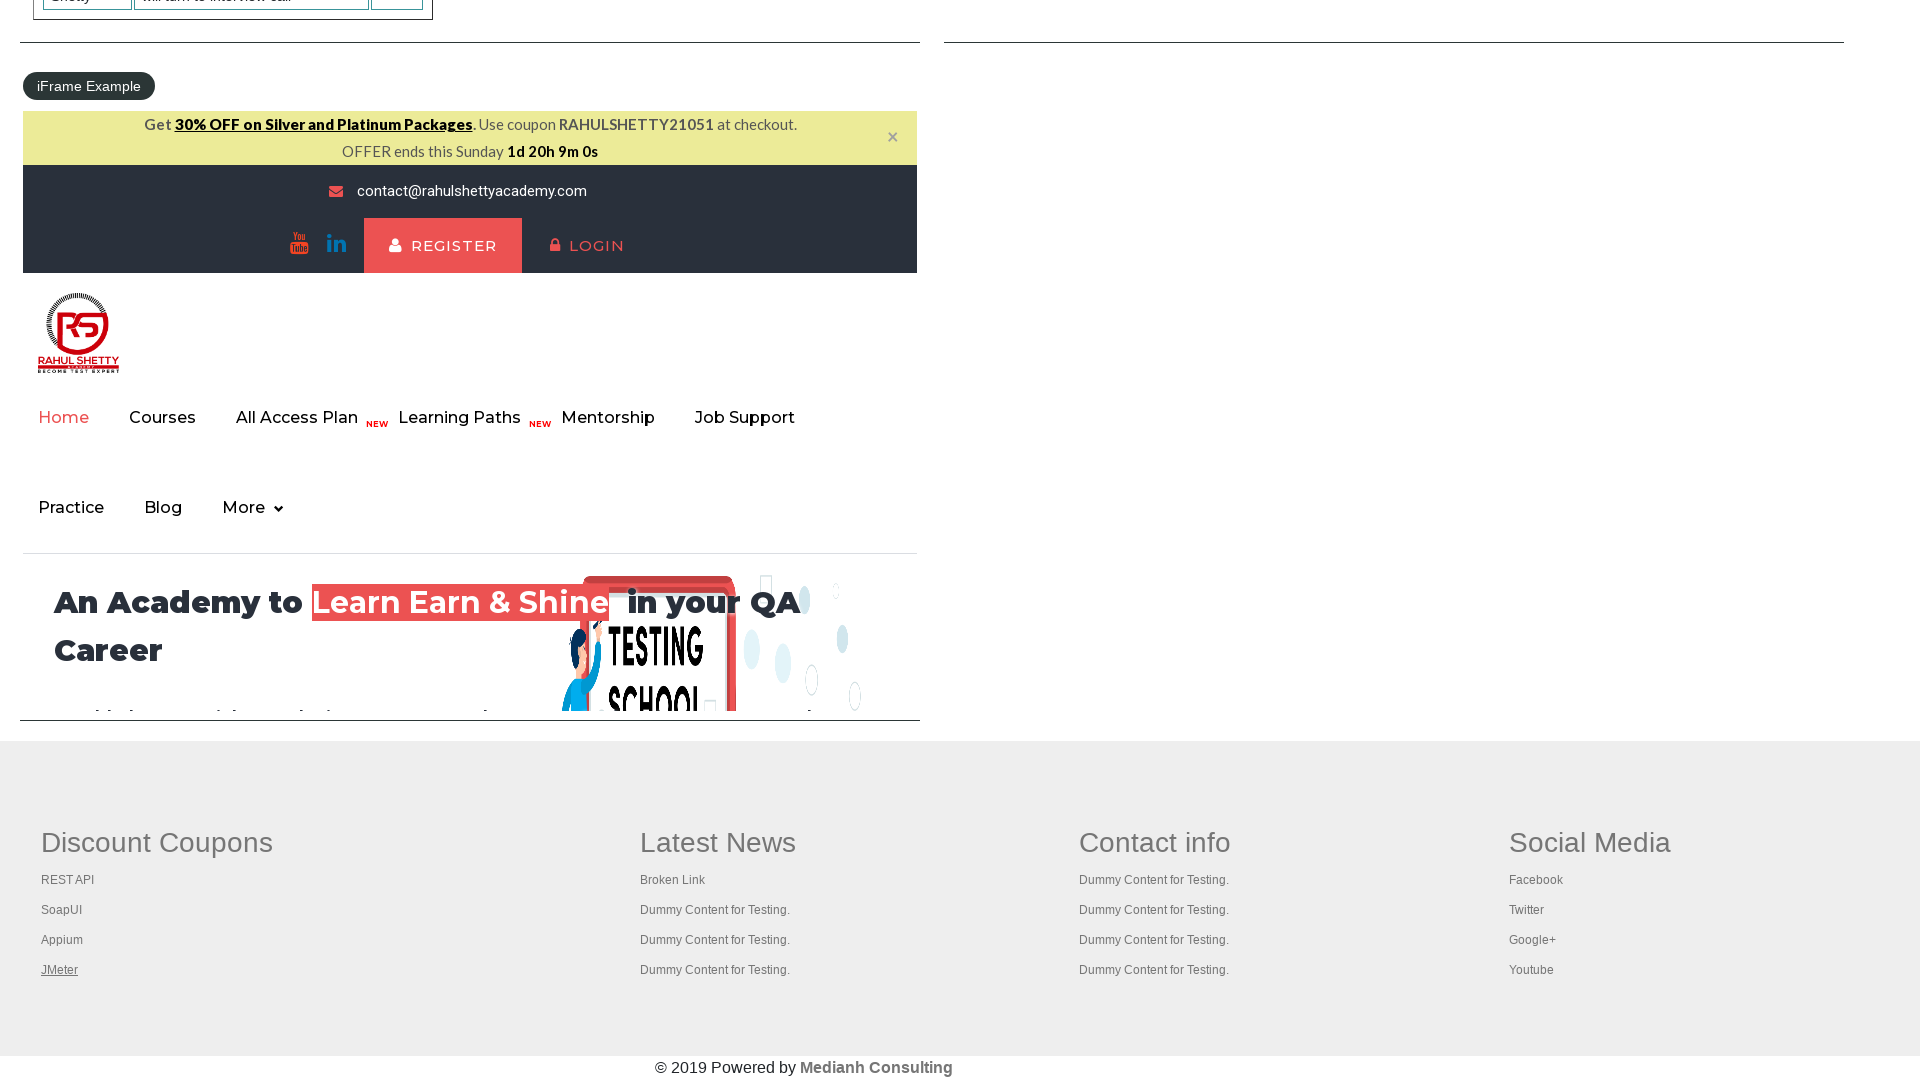

Tab loaded and ready (domcontentloaded)
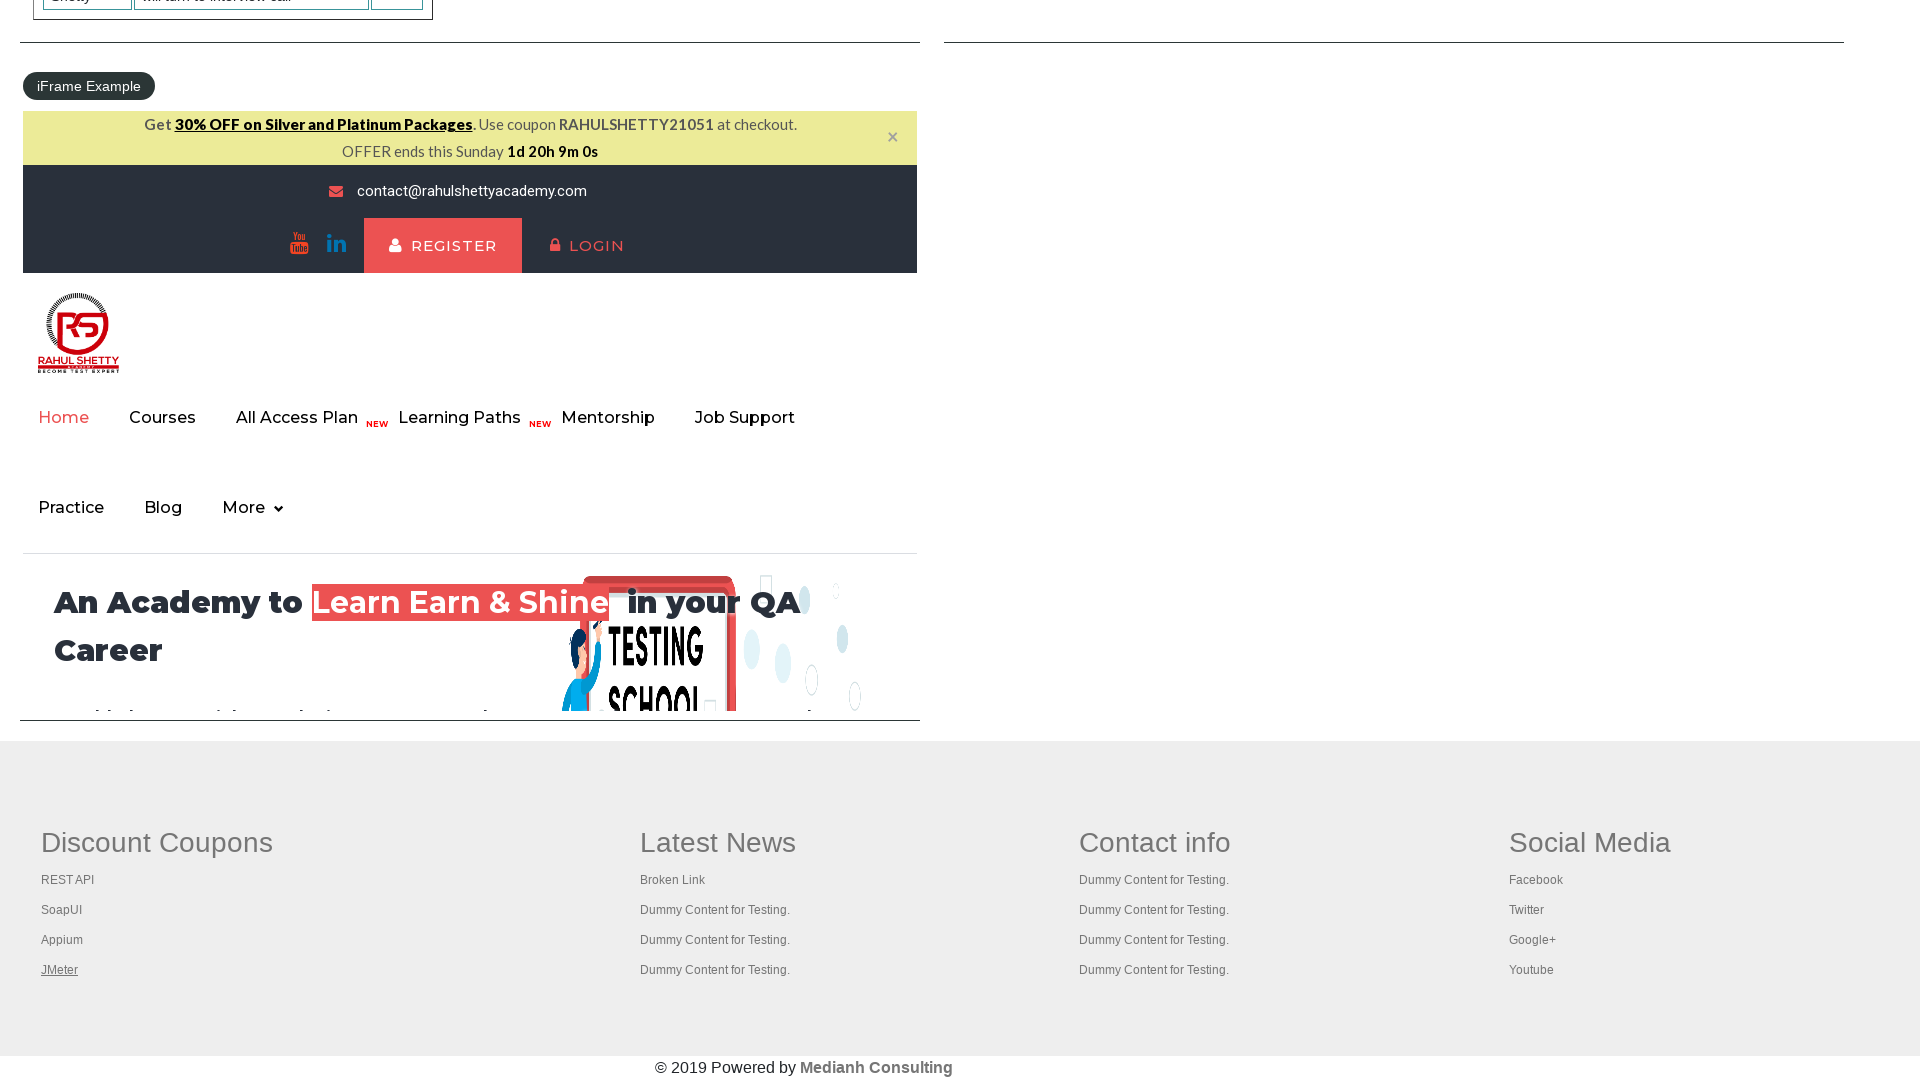

Switched to a new tab
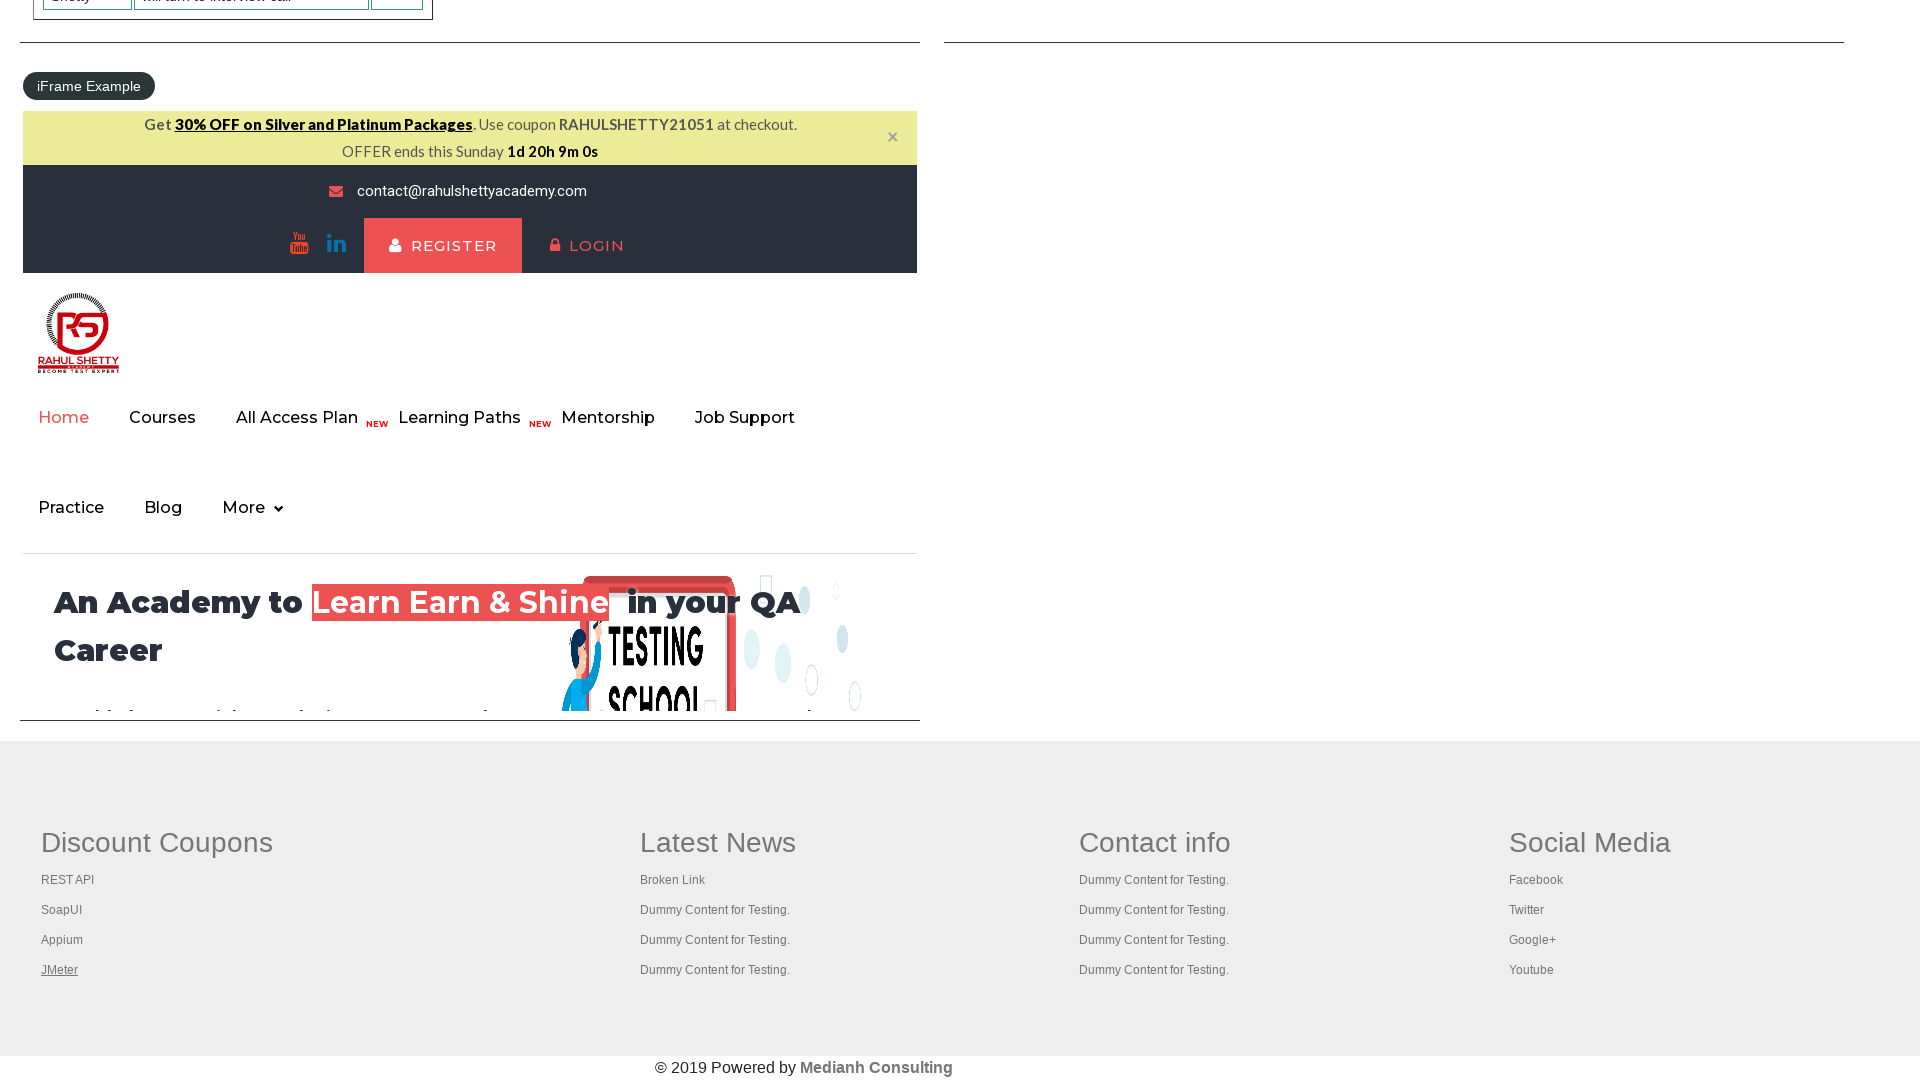

Tab loaded and ready (domcontentloaded)
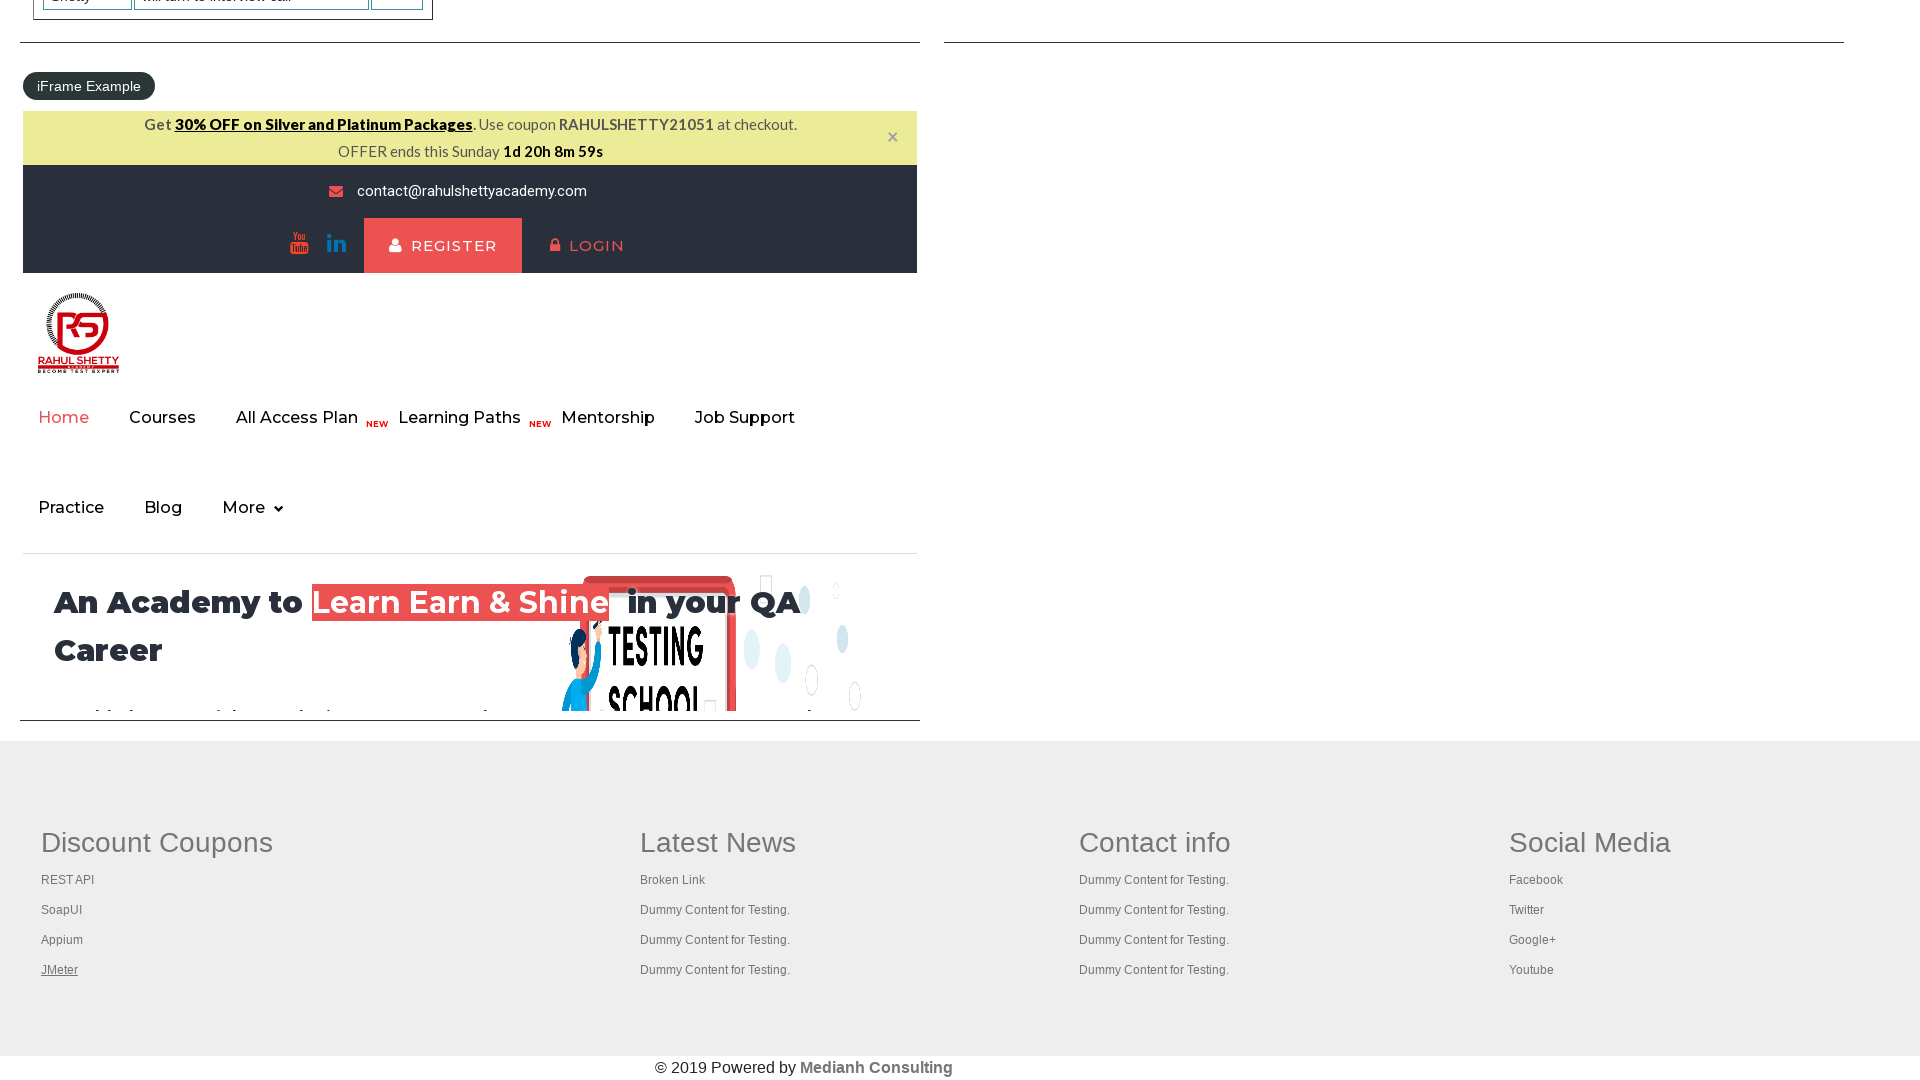

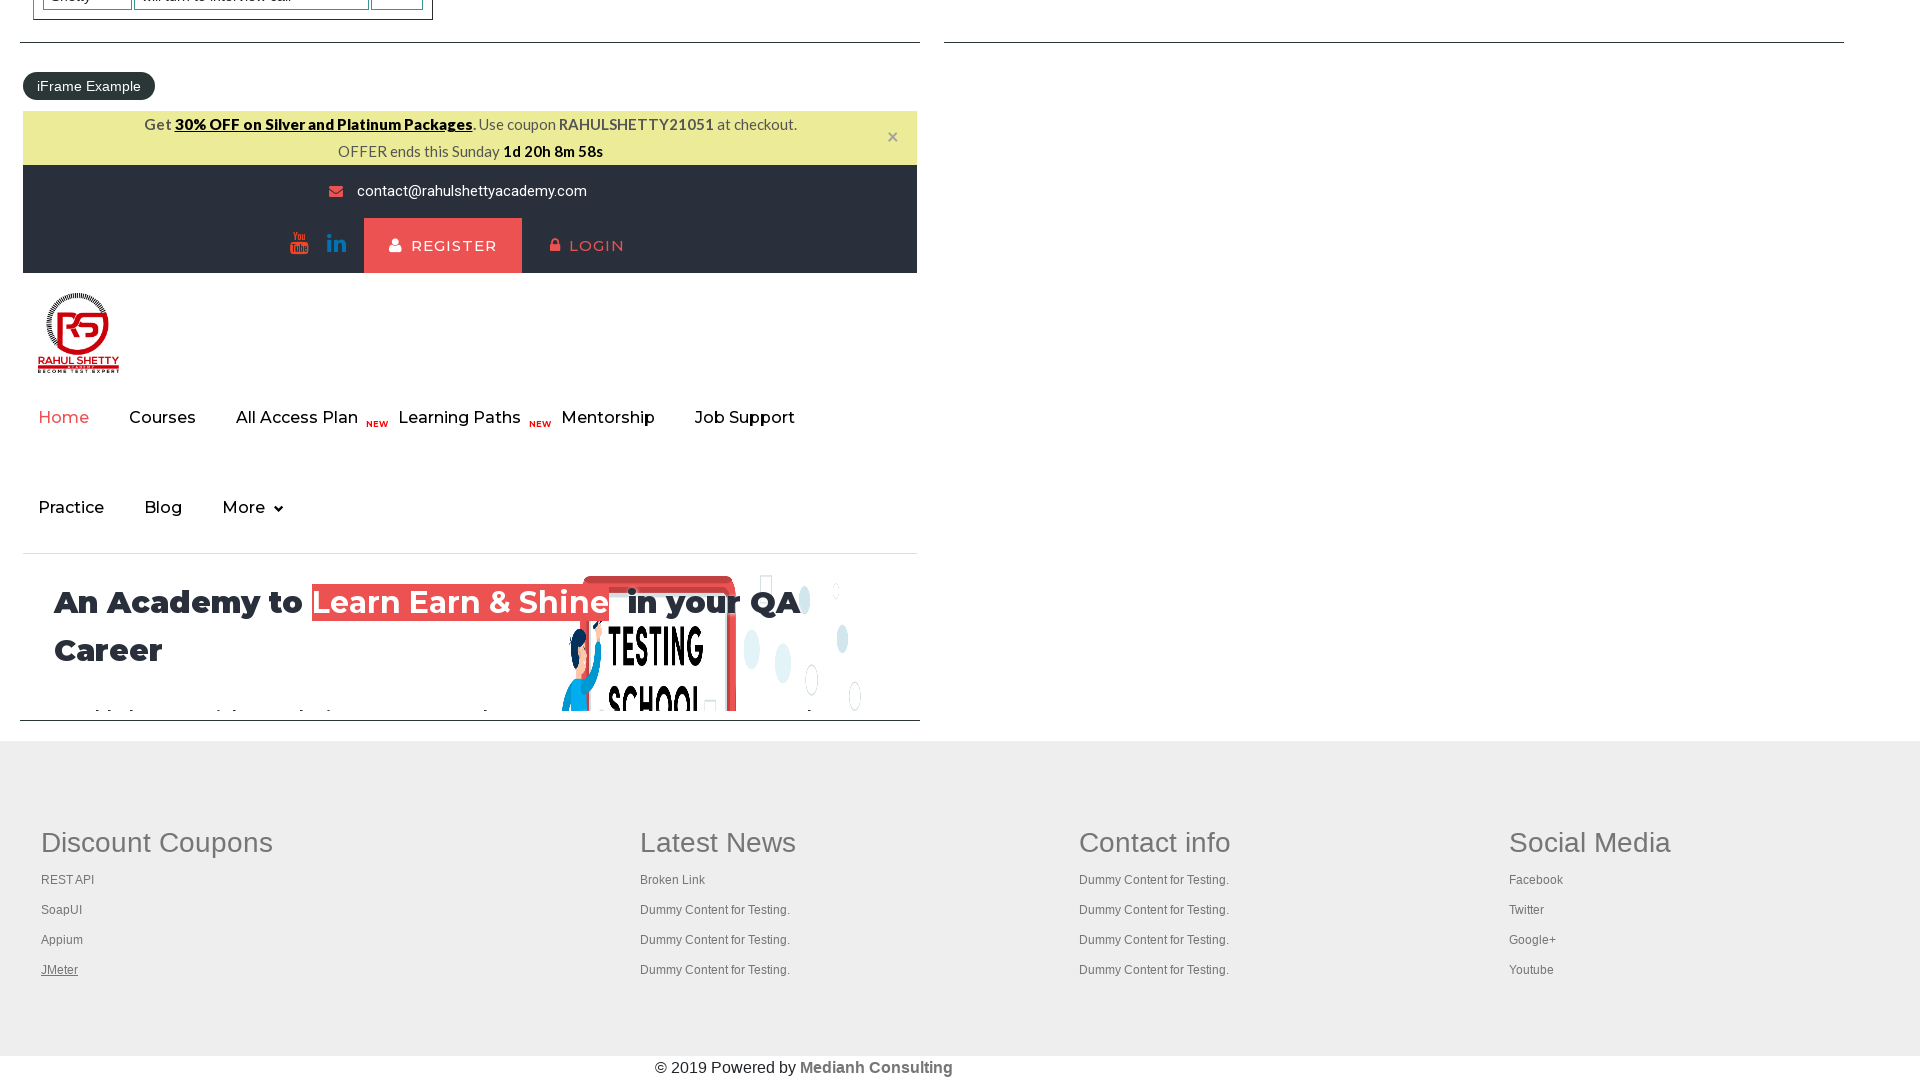